Tests scrolling functionality on an infinite scroll page by scrolling down 10 times and then scrolling back up 10 times using JavaScript executor

Starting URL: https://practice.cydeo.com/infinite_scroll

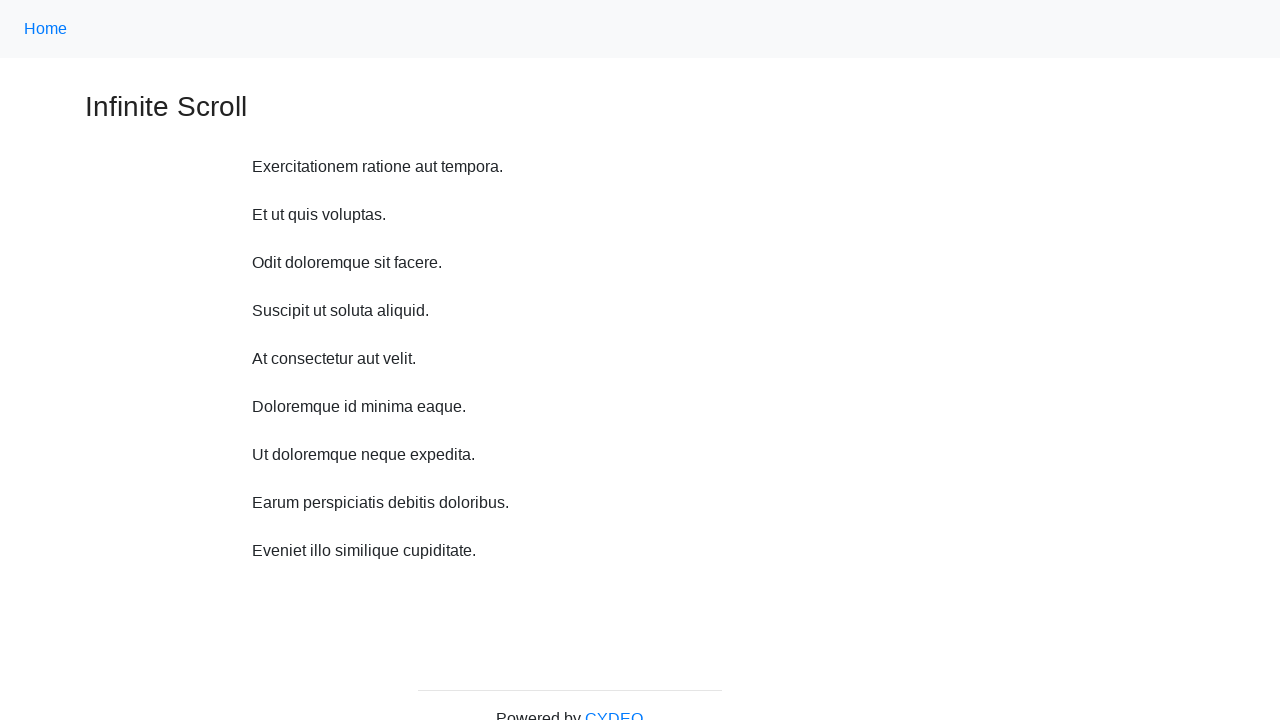

Scrolled down 750 pixels (iteration 1/10)
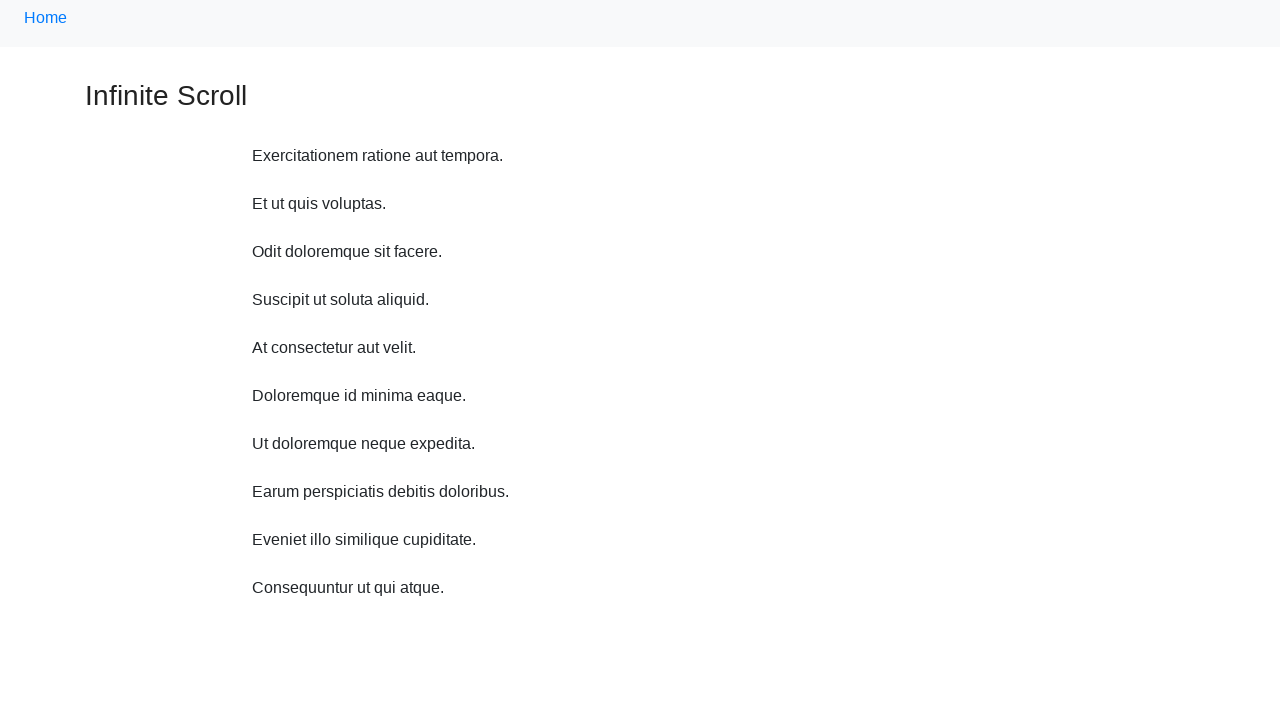

Waited 1 second after scrolling down (iteration 1/10)
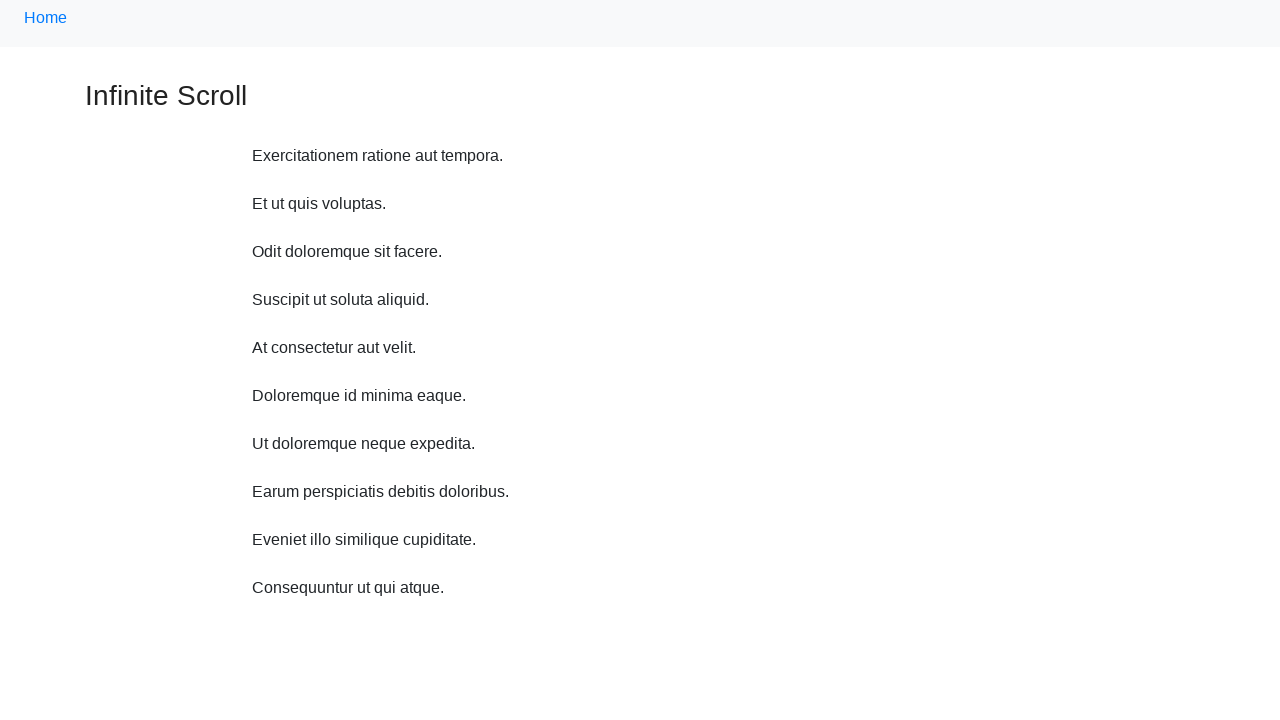

Scrolled down 750 pixels (iteration 2/10)
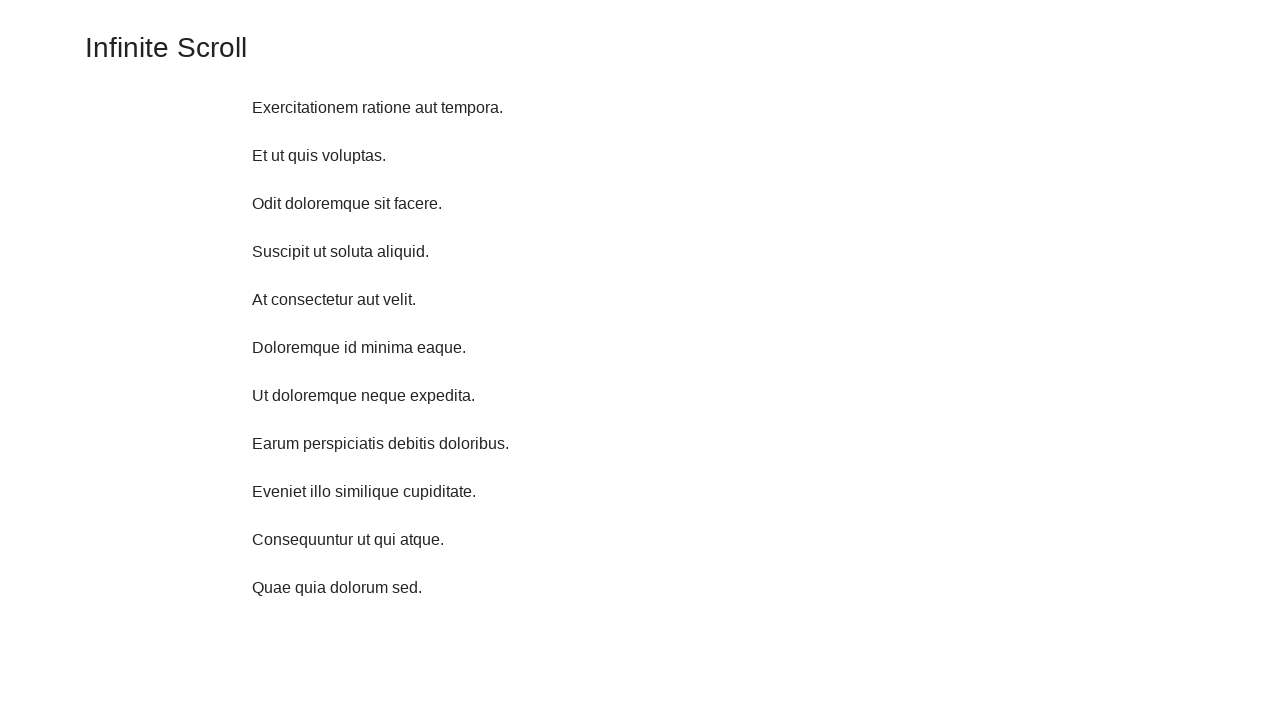

Waited 1 second after scrolling down (iteration 2/10)
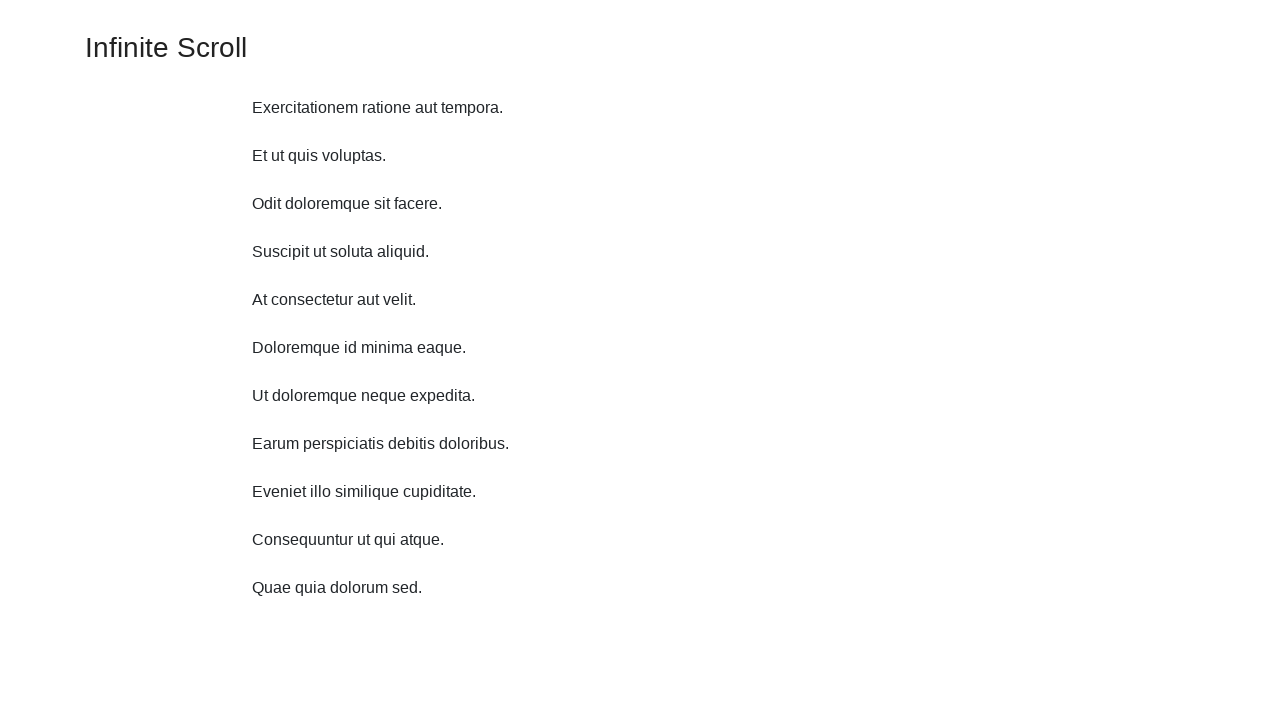

Scrolled down 750 pixels (iteration 3/10)
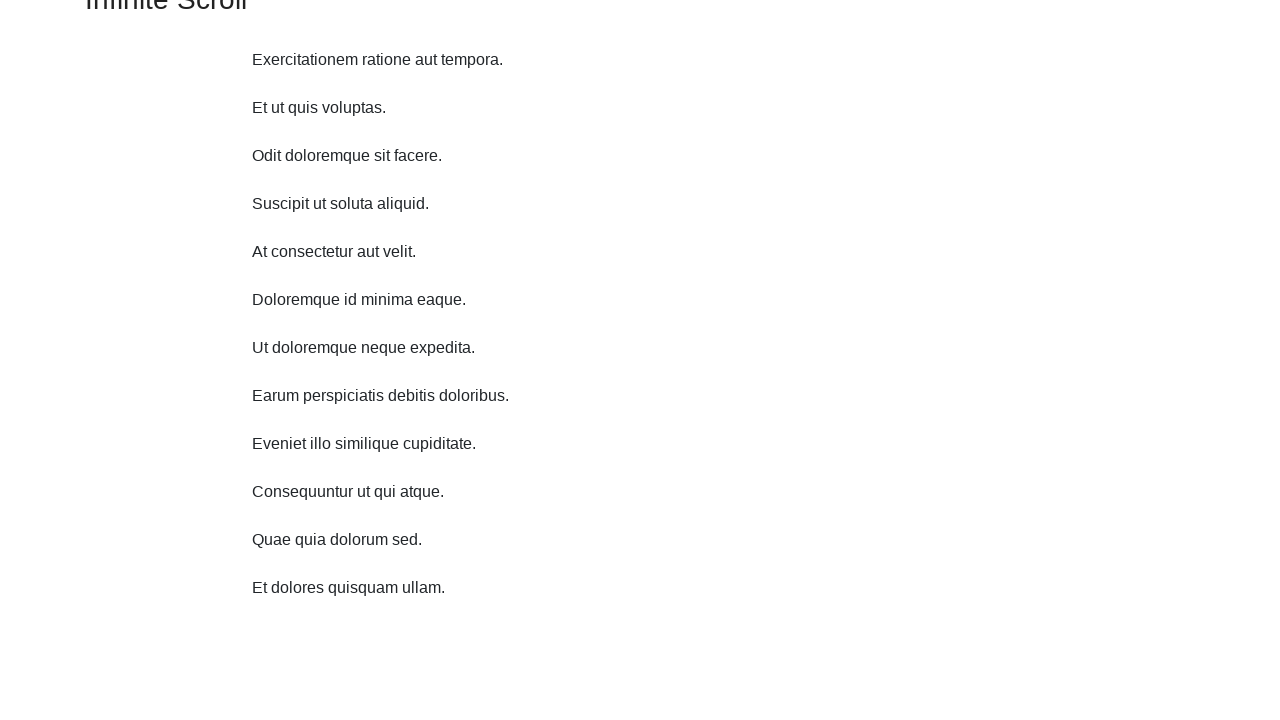

Waited 1 second after scrolling down (iteration 3/10)
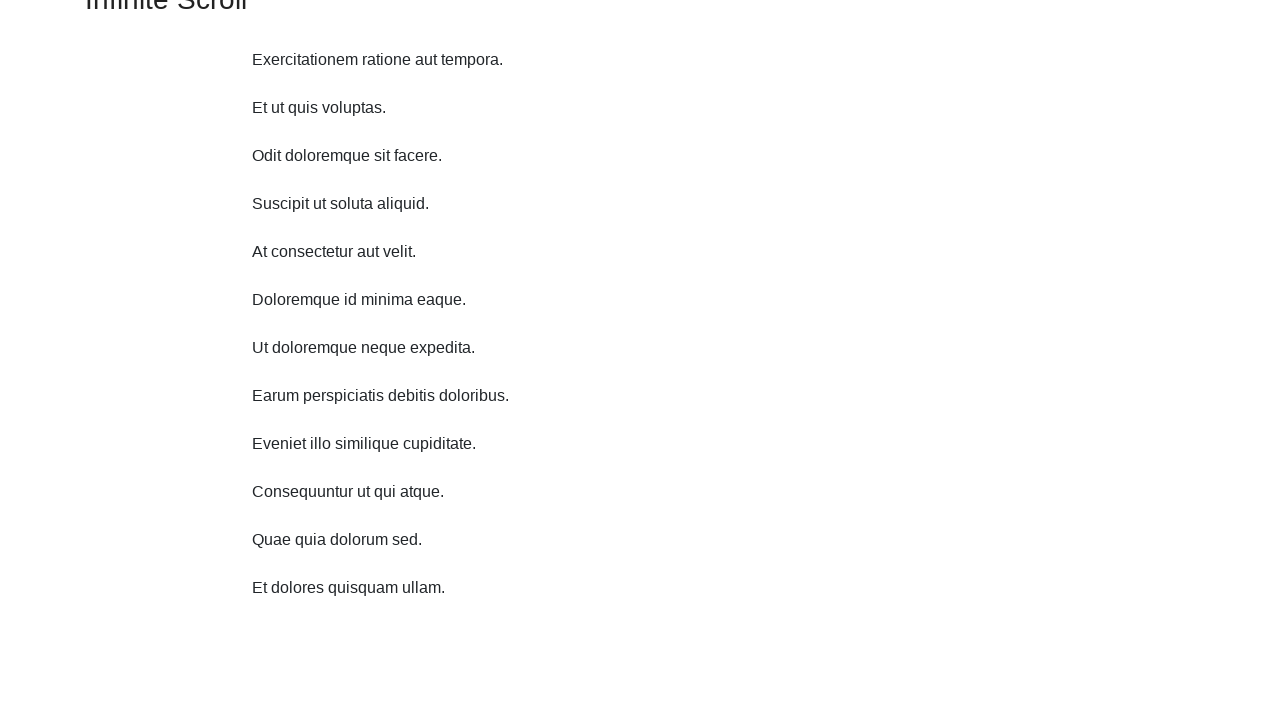

Scrolled down 750 pixels (iteration 4/10)
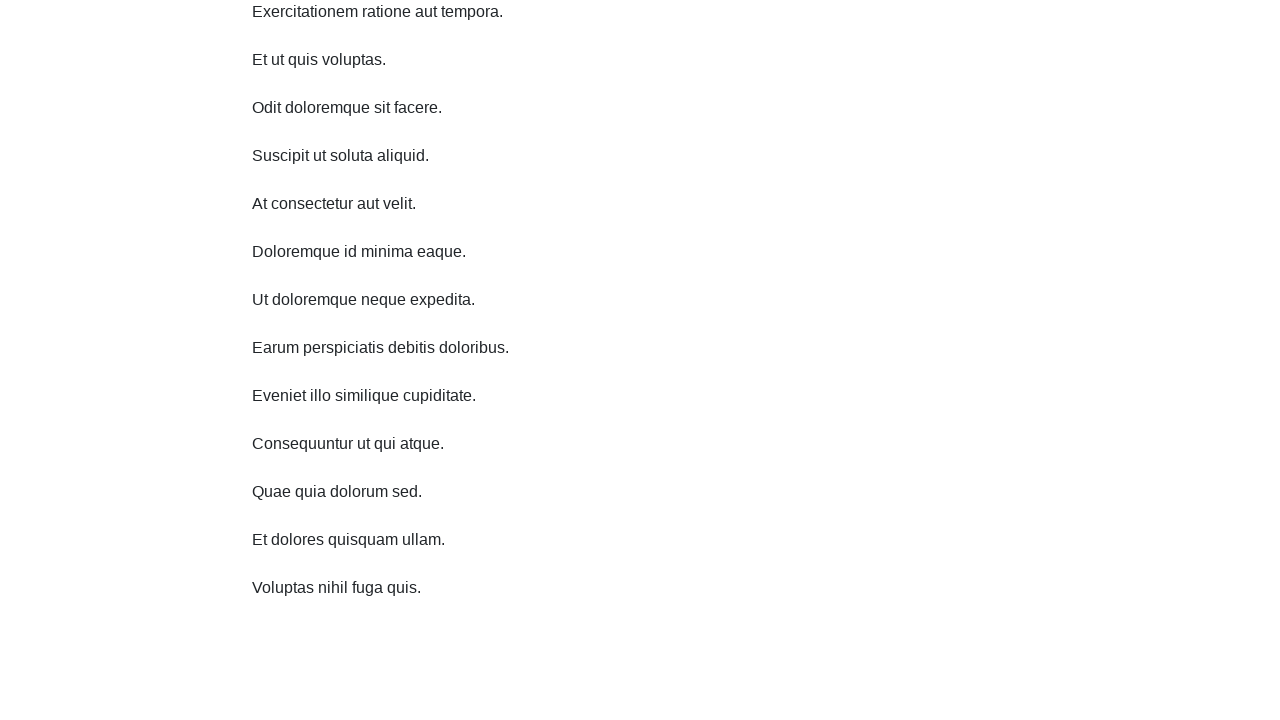

Waited 1 second after scrolling down (iteration 4/10)
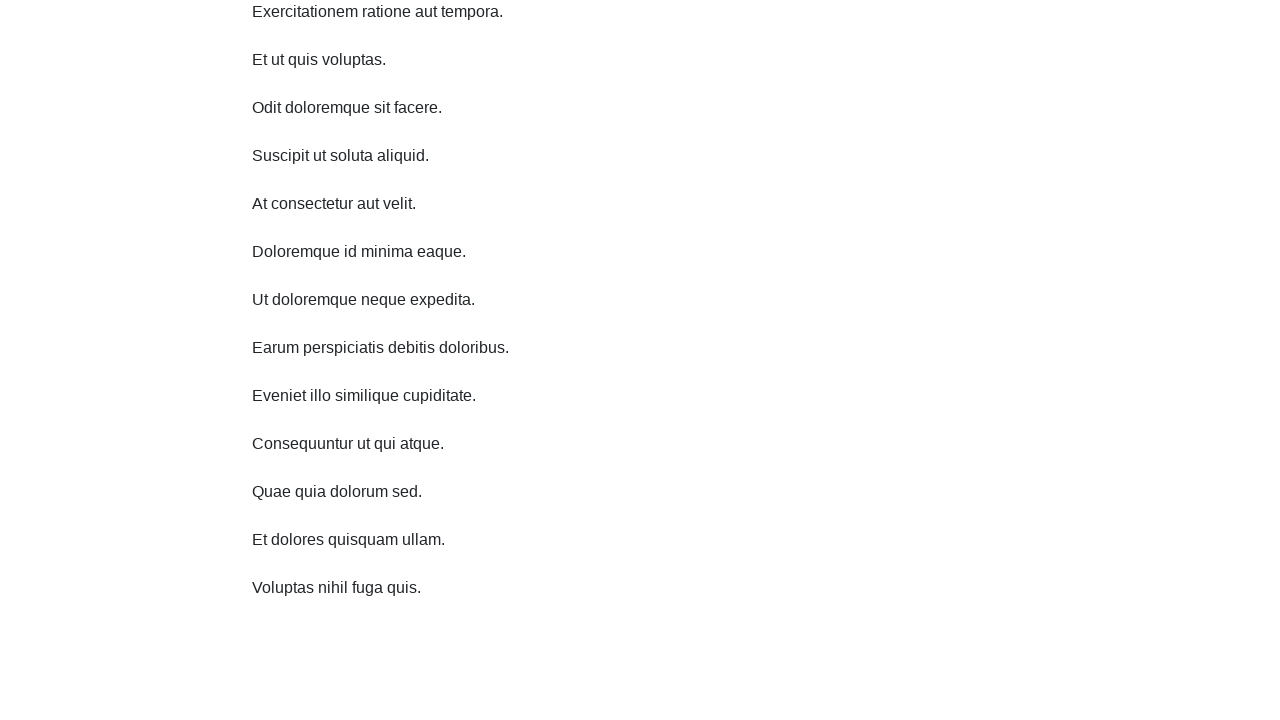

Scrolled down 750 pixels (iteration 5/10)
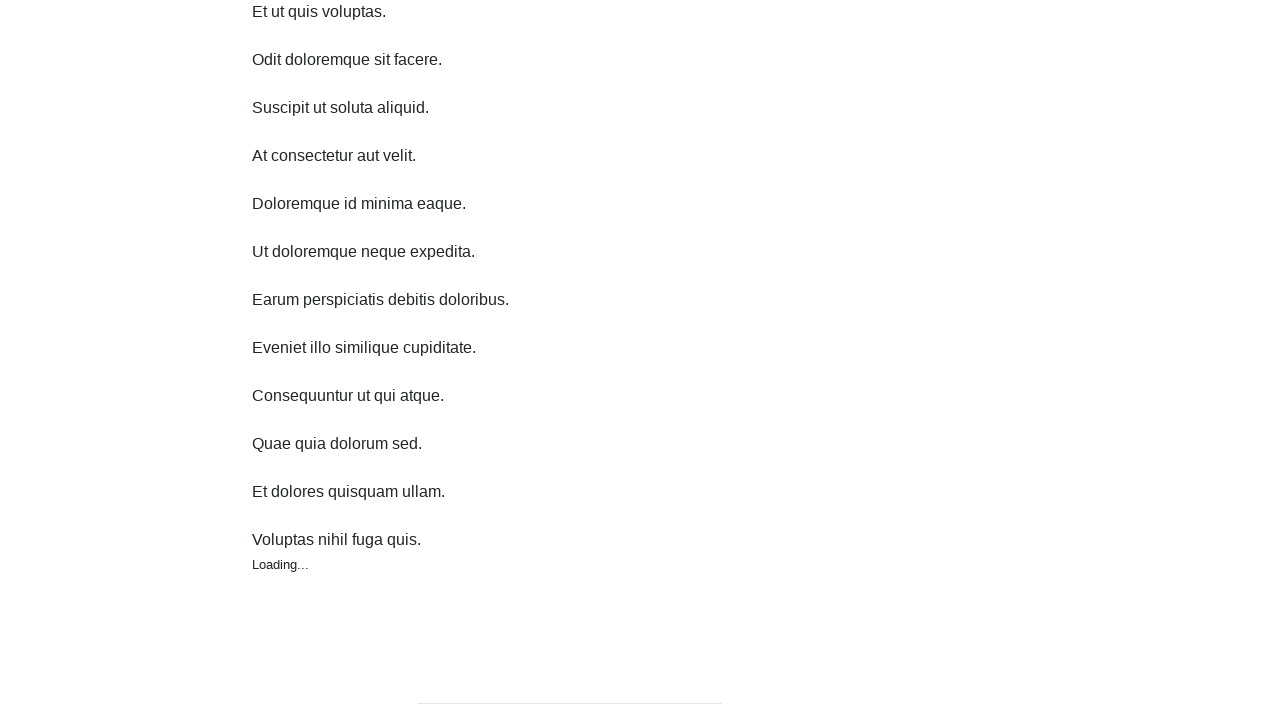

Waited 1 second after scrolling down (iteration 5/10)
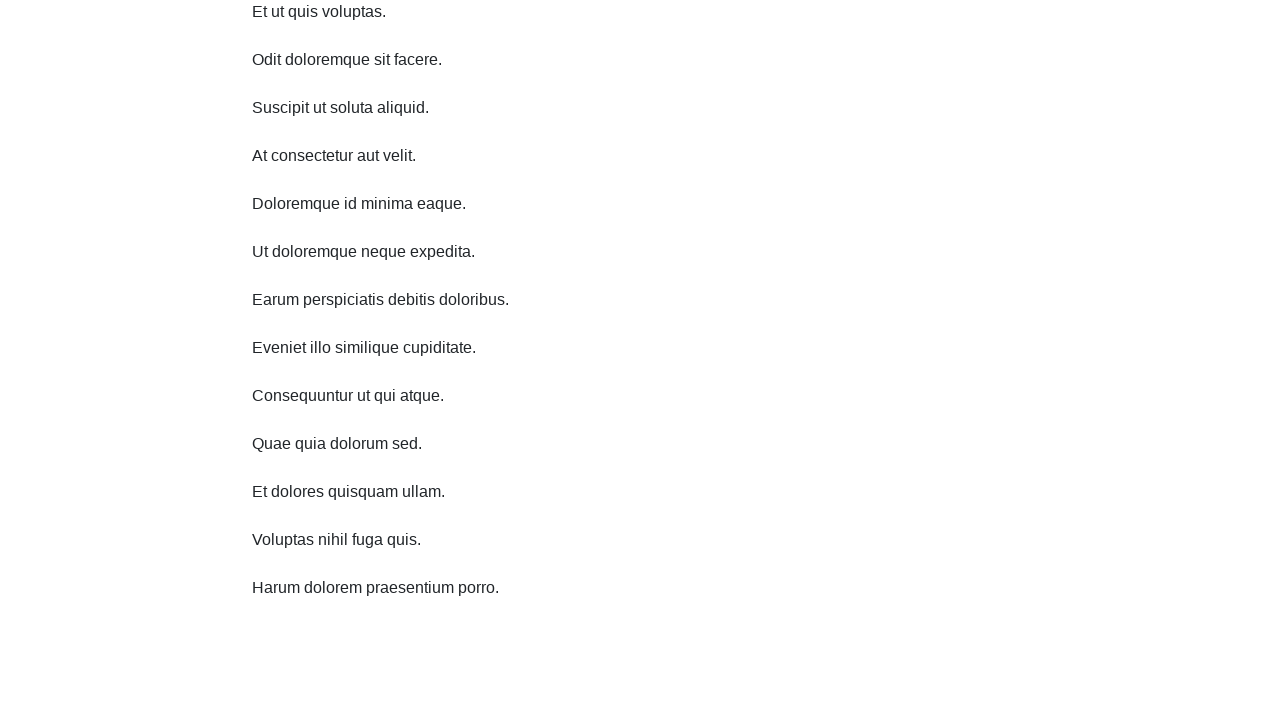

Scrolled down 750 pixels (iteration 6/10)
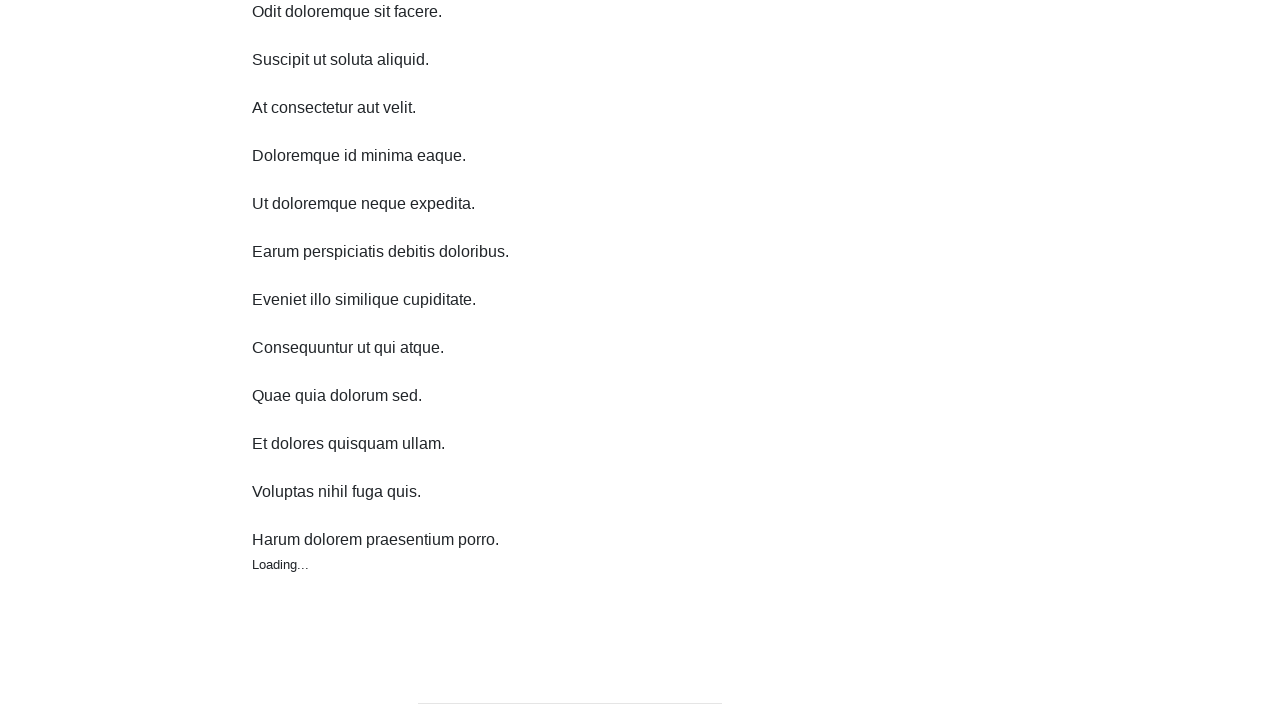

Waited 1 second after scrolling down (iteration 6/10)
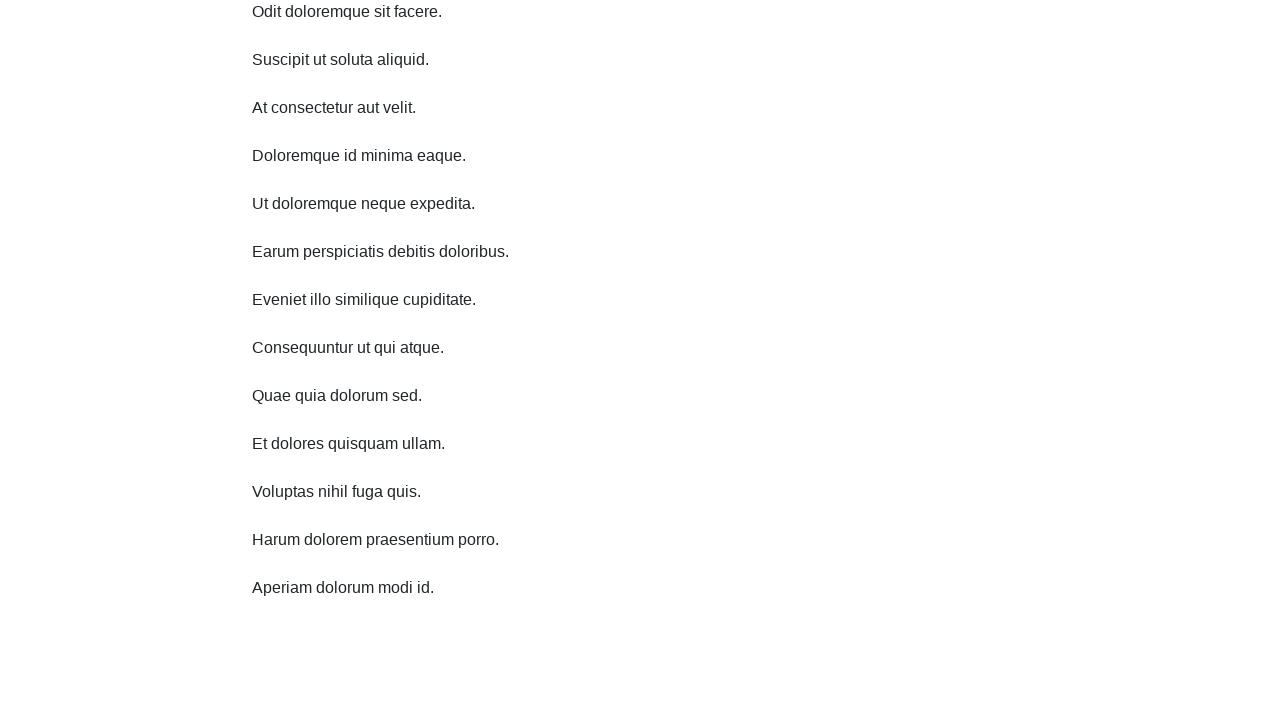

Scrolled down 750 pixels (iteration 7/10)
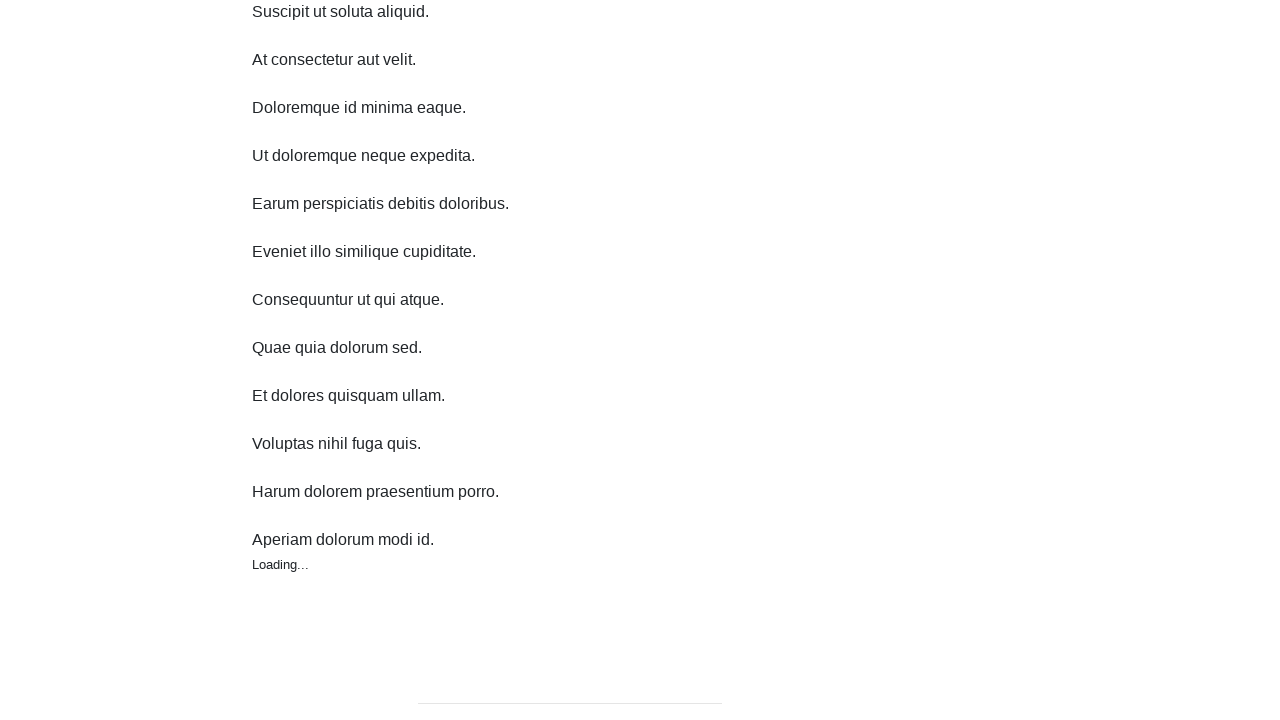

Waited 1 second after scrolling down (iteration 7/10)
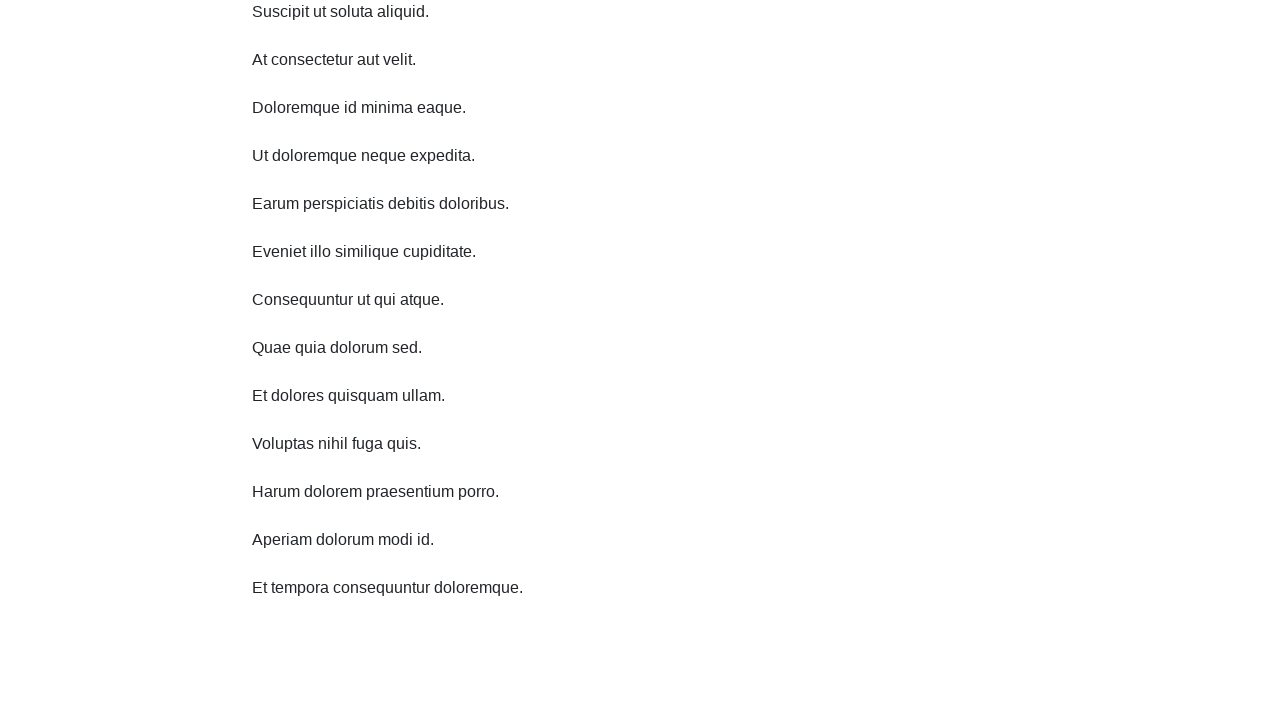

Scrolled down 750 pixels (iteration 8/10)
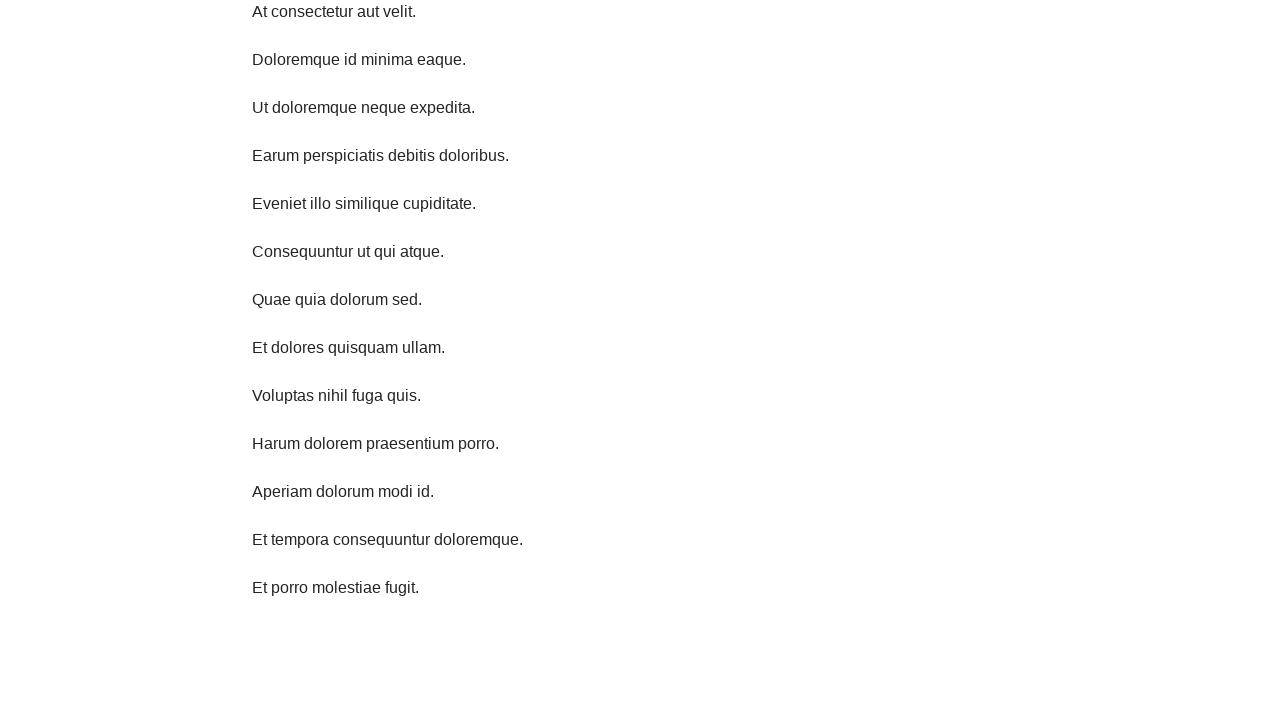

Waited 1 second after scrolling down (iteration 8/10)
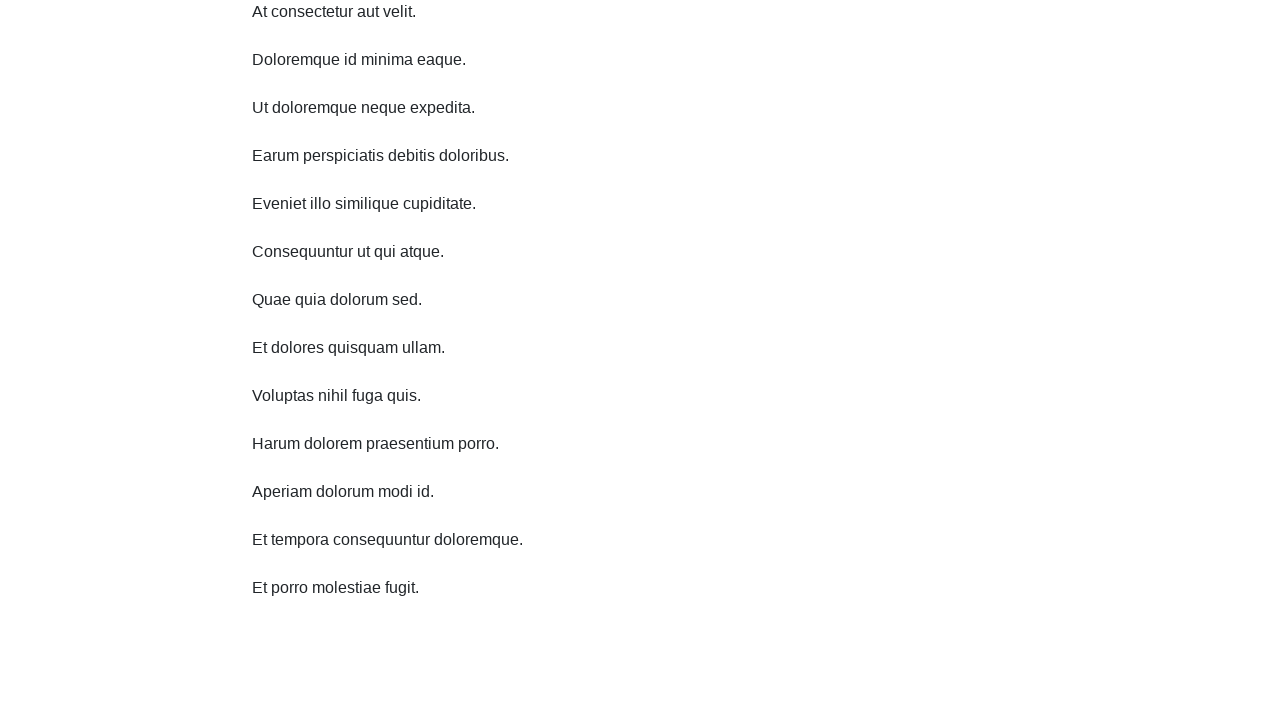

Scrolled down 750 pixels (iteration 9/10)
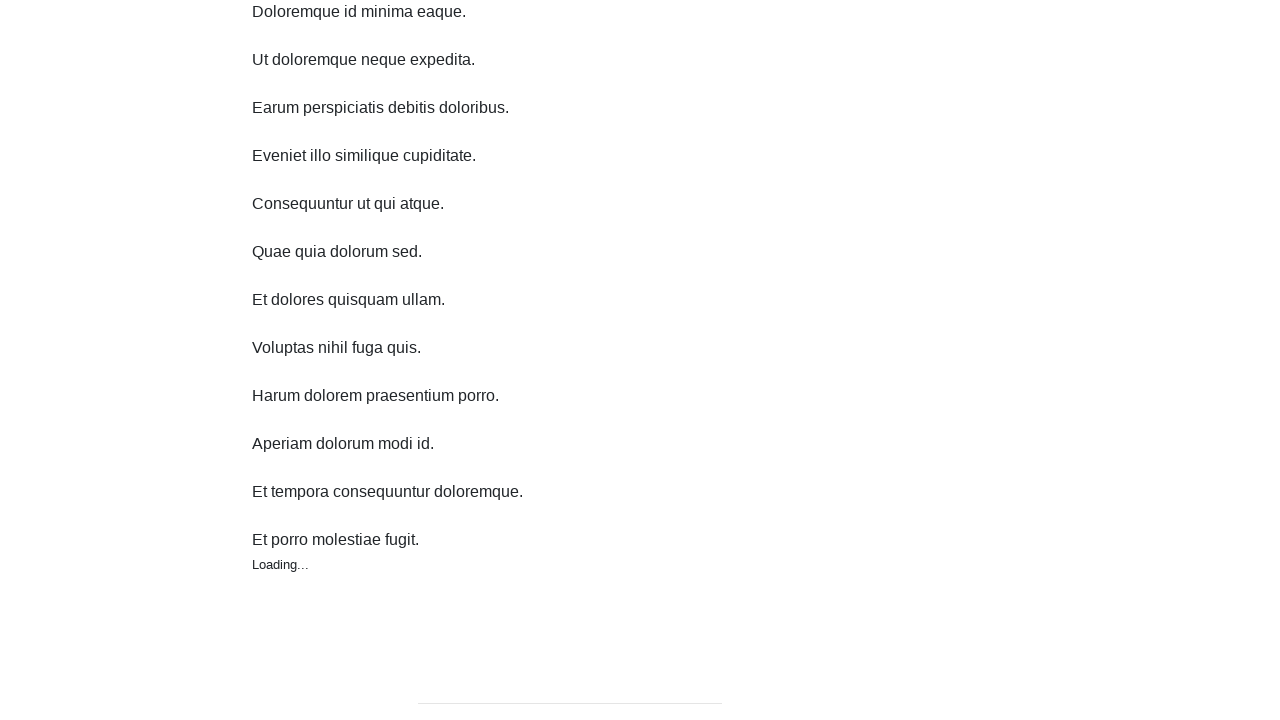

Waited 1 second after scrolling down (iteration 9/10)
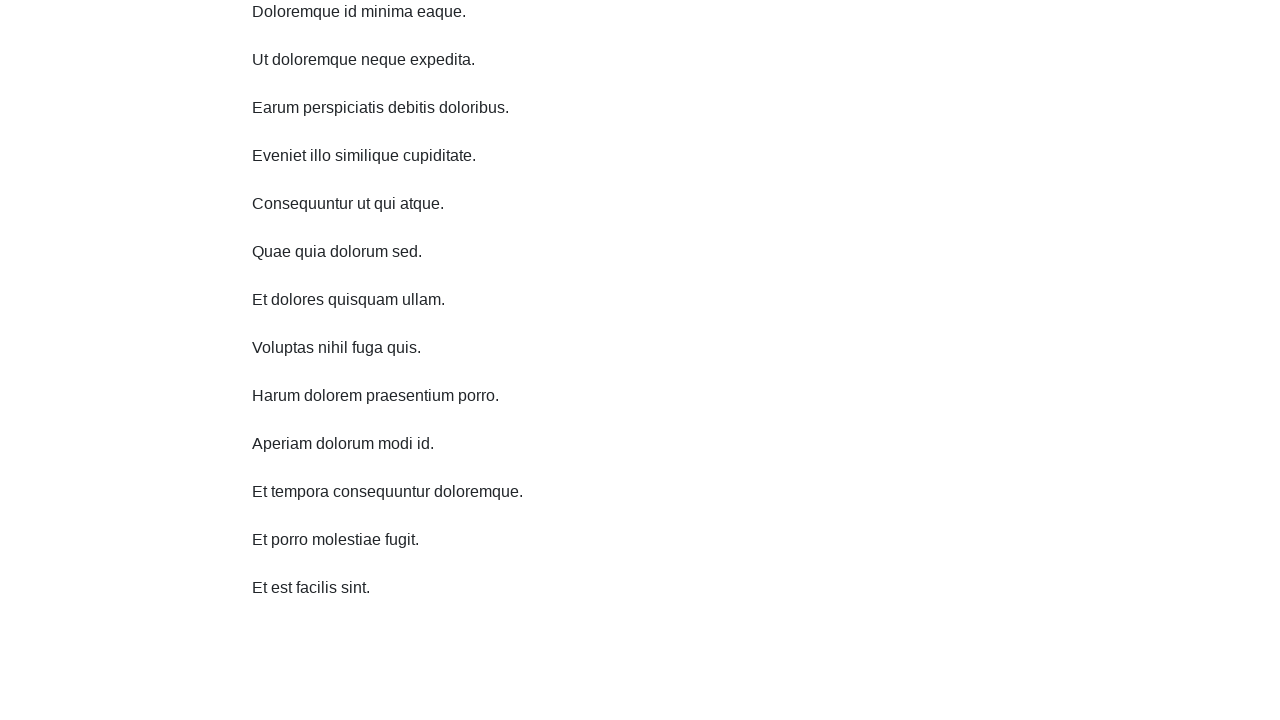

Scrolled down 750 pixels (iteration 10/10)
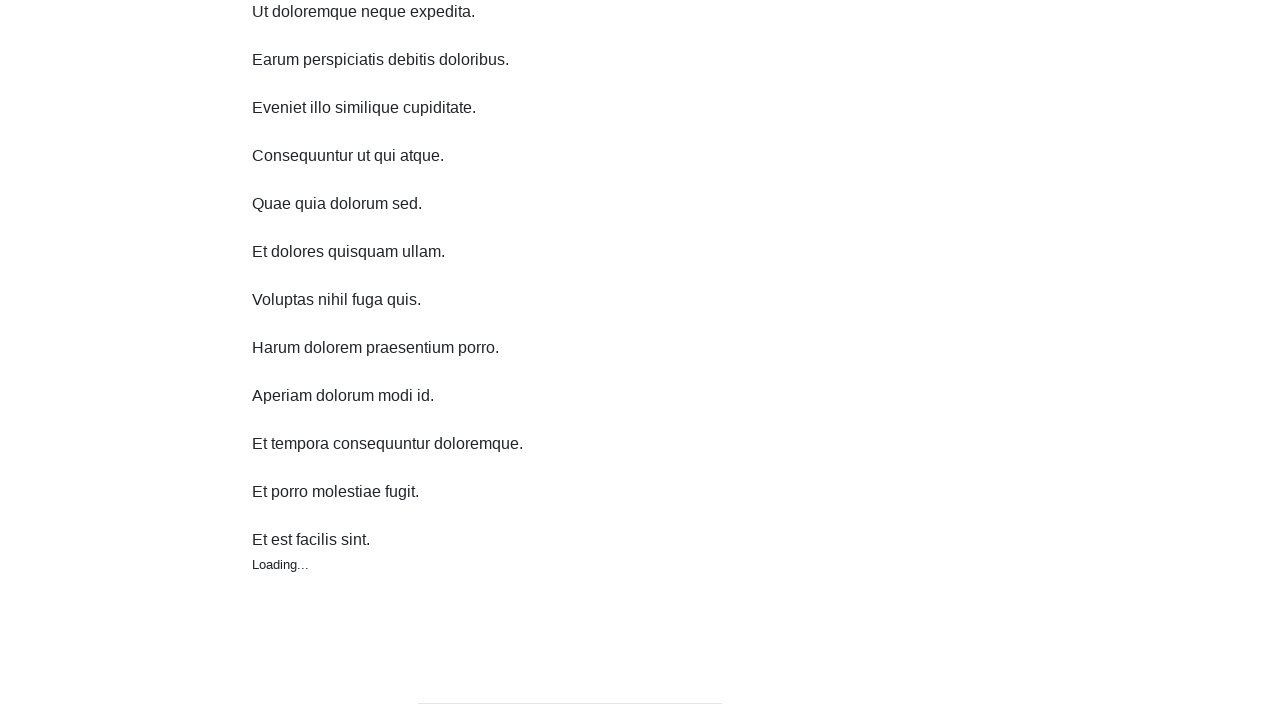

Waited 1 second after scrolling down (iteration 10/10)
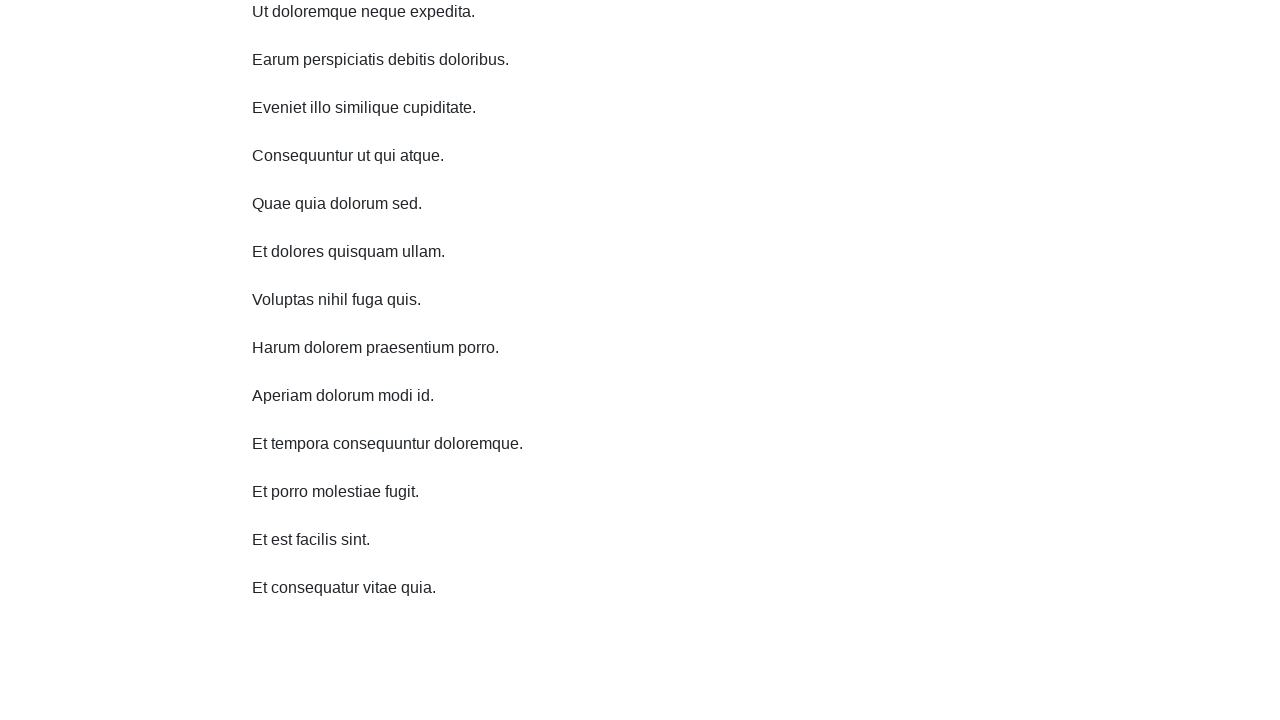

Scrolled up 750 pixels (iteration 1/10)
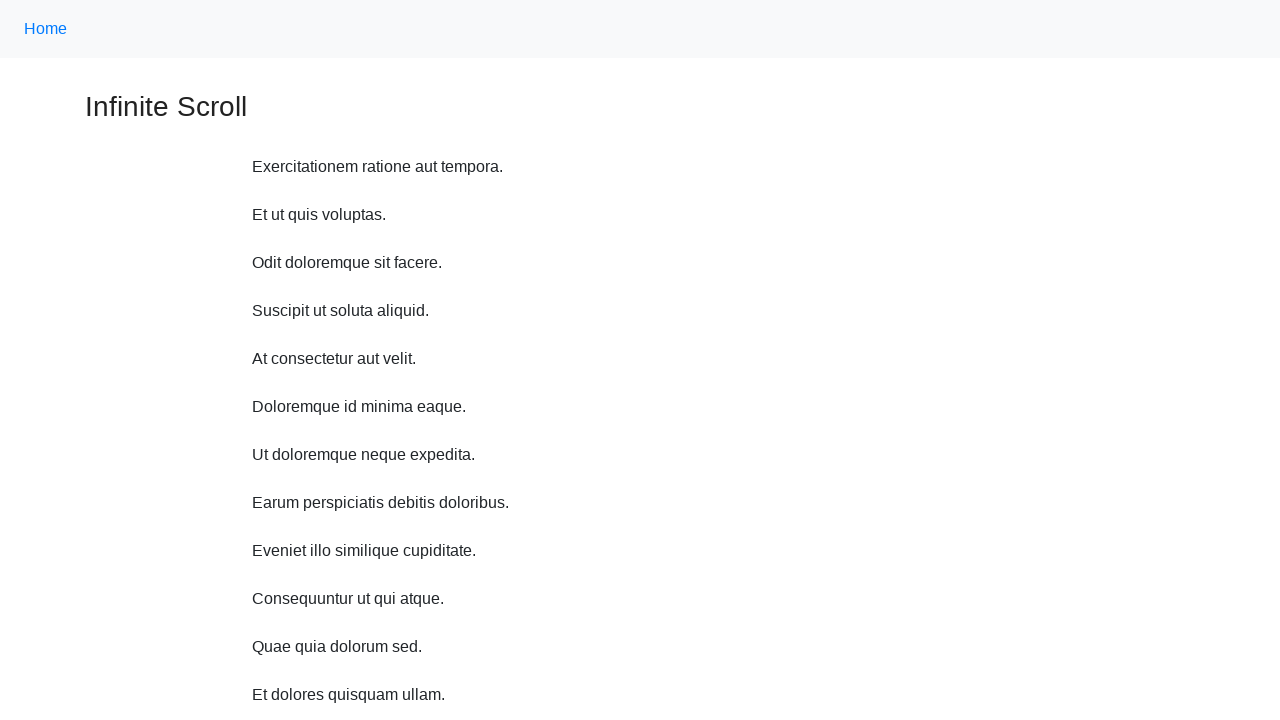

Waited 1 second after scrolling up (iteration 1/10)
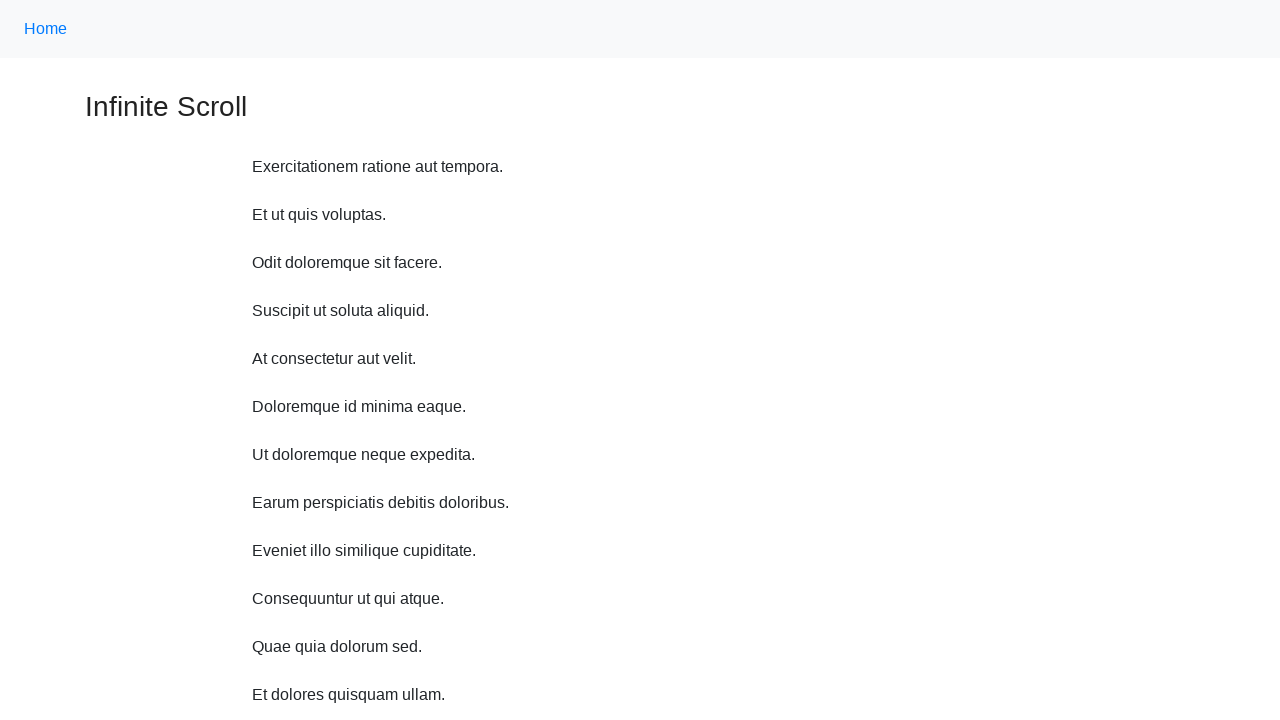

Scrolled up 750 pixels (iteration 2/10)
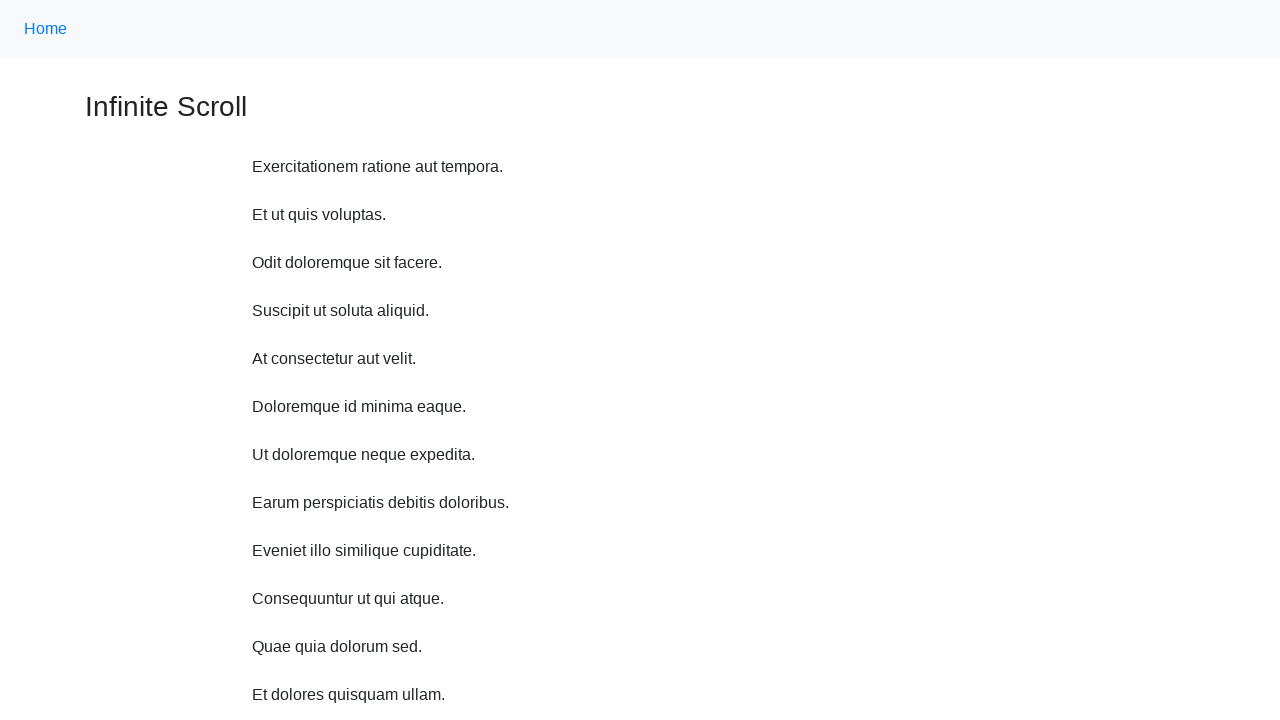

Waited 1 second after scrolling up (iteration 2/10)
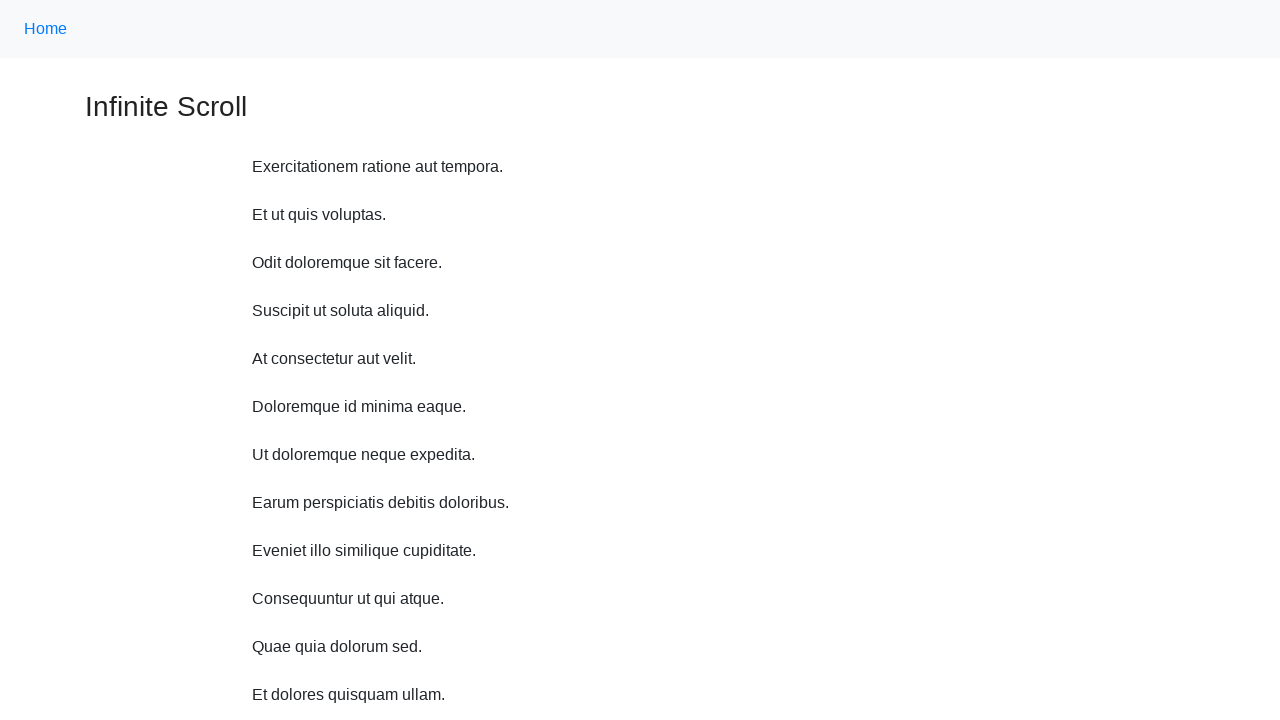

Scrolled up 750 pixels (iteration 3/10)
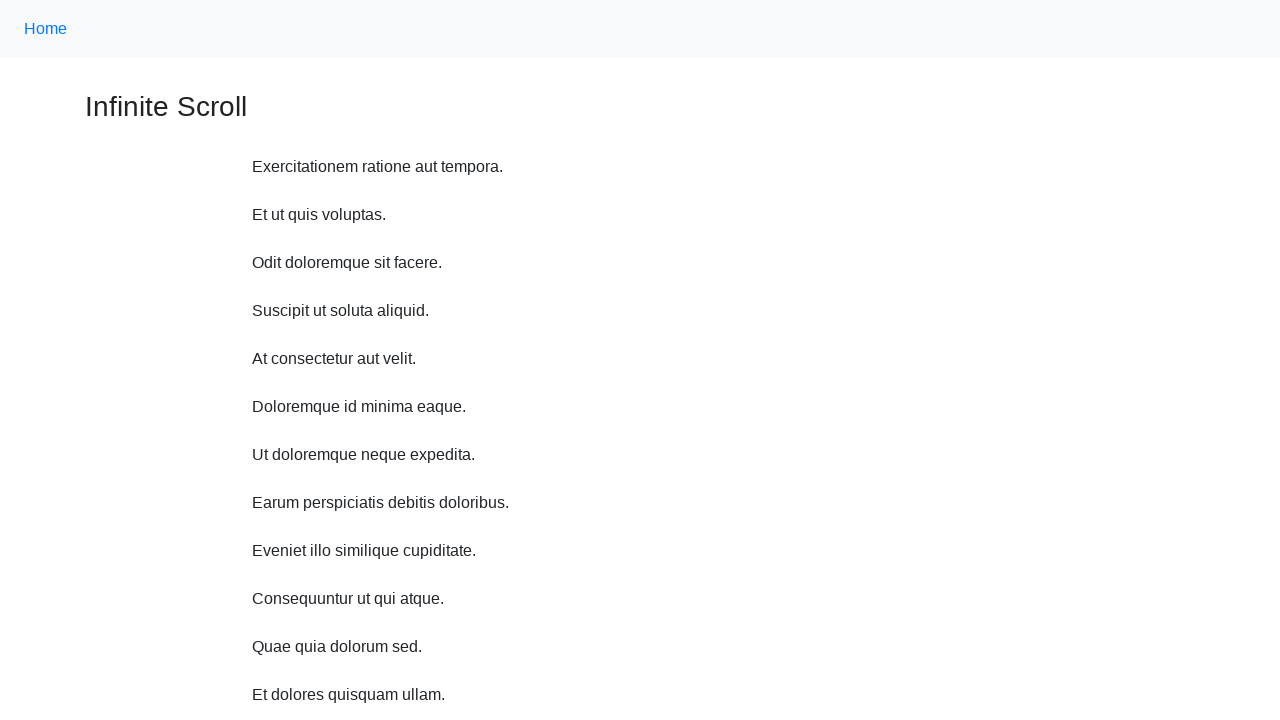

Waited 1 second after scrolling up (iteration 3/10)
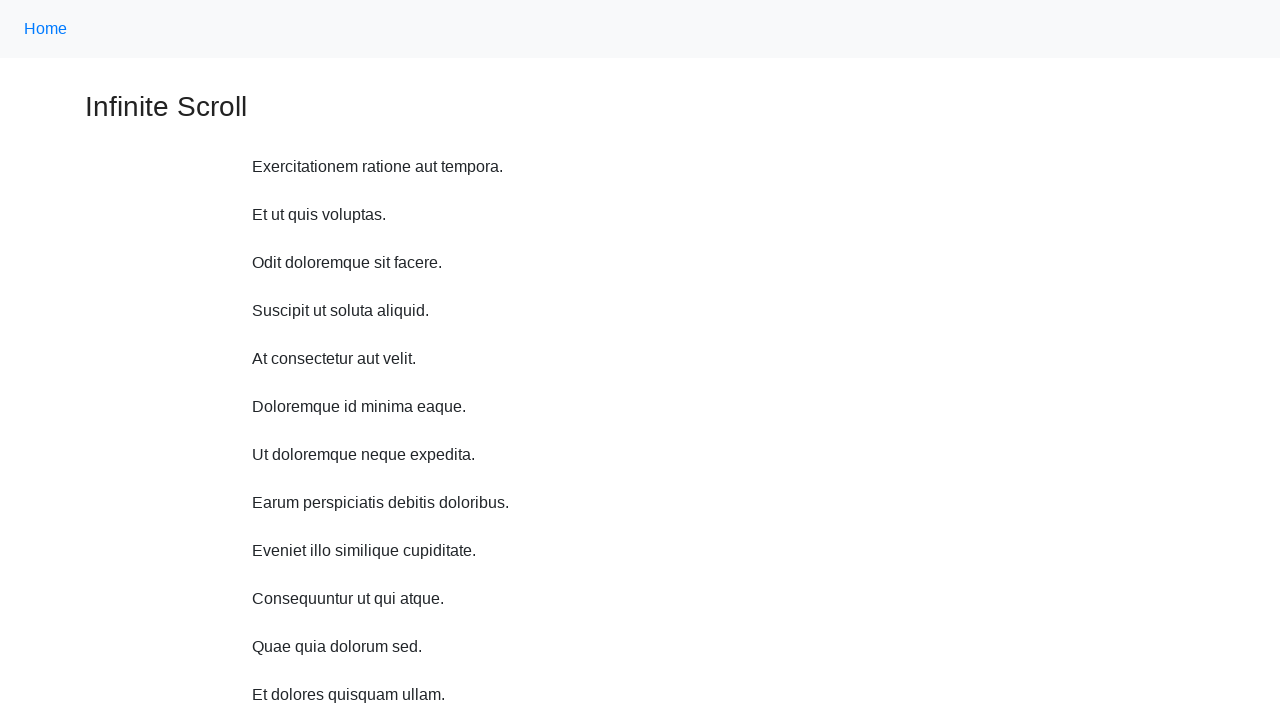

Scrolled up 750 pixels (iteration 4/10)
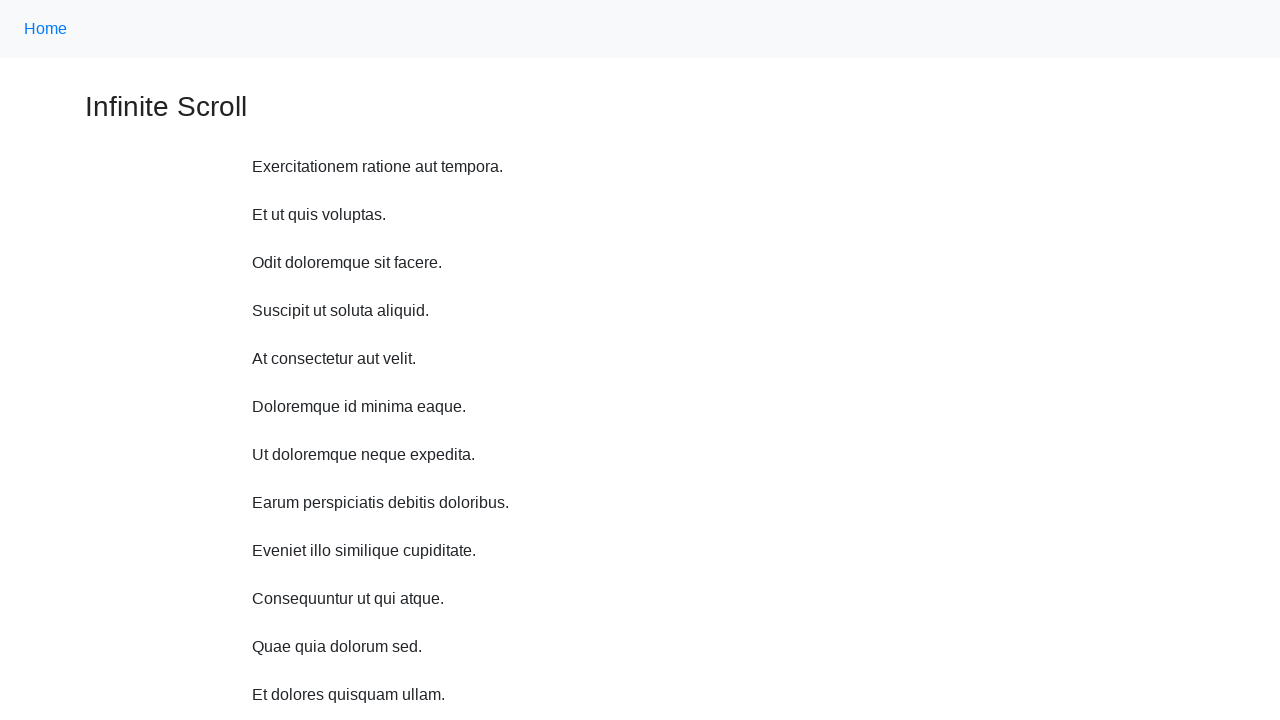

Waited 1 second after scrolling up (iteration 4/10)
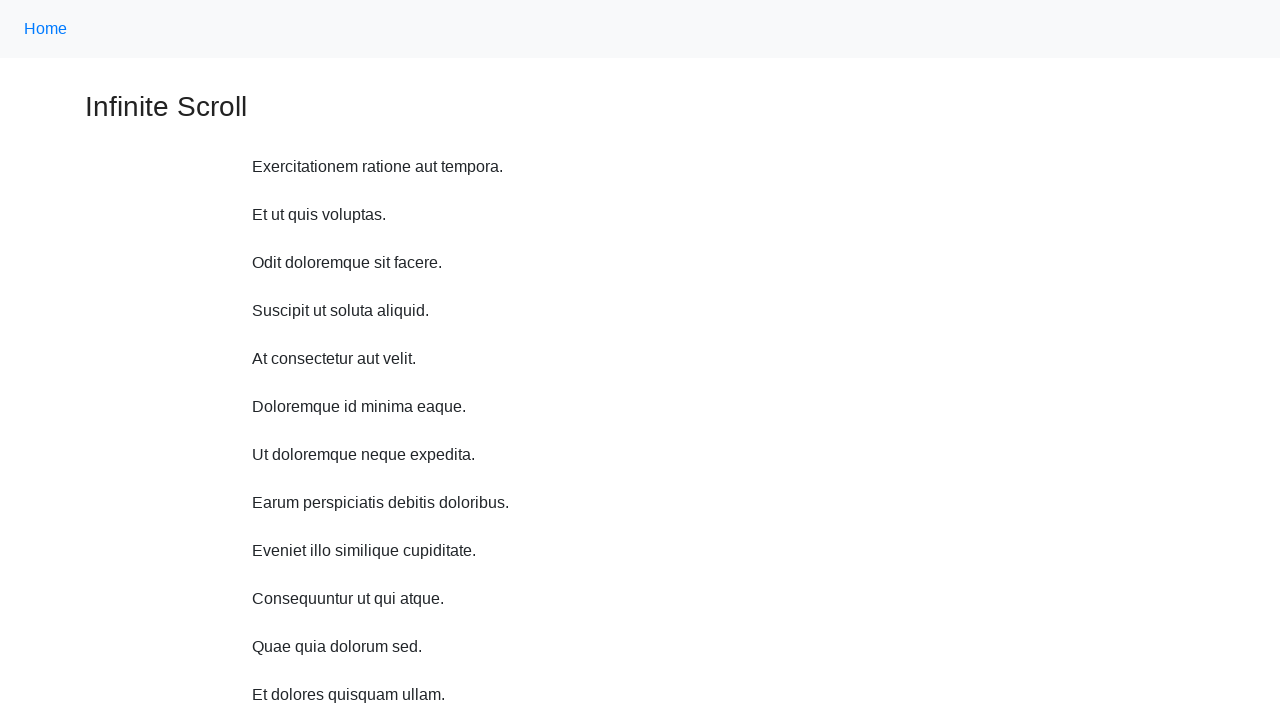

Scrolled up 750 pixels (iteration 5/10)
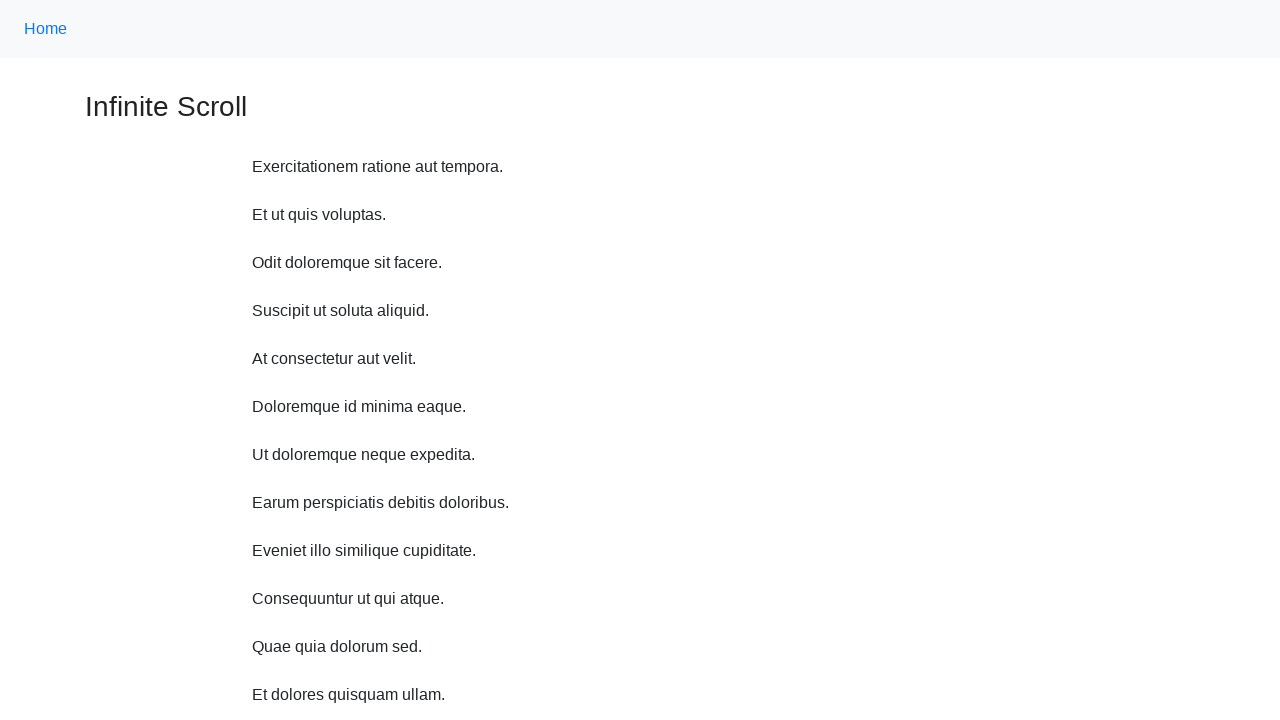

Waited 1 second after scrolling up (iteration 5/10)
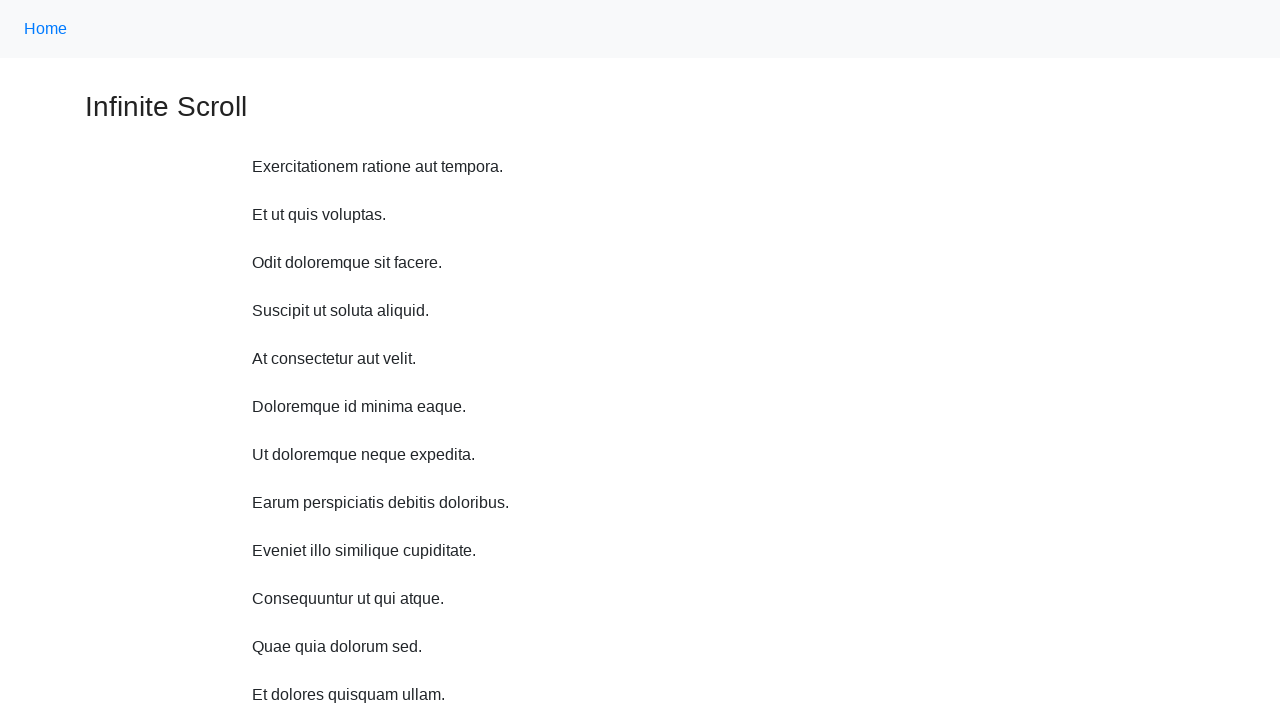

Scrolled up 750 pixels (iteration 6/10)
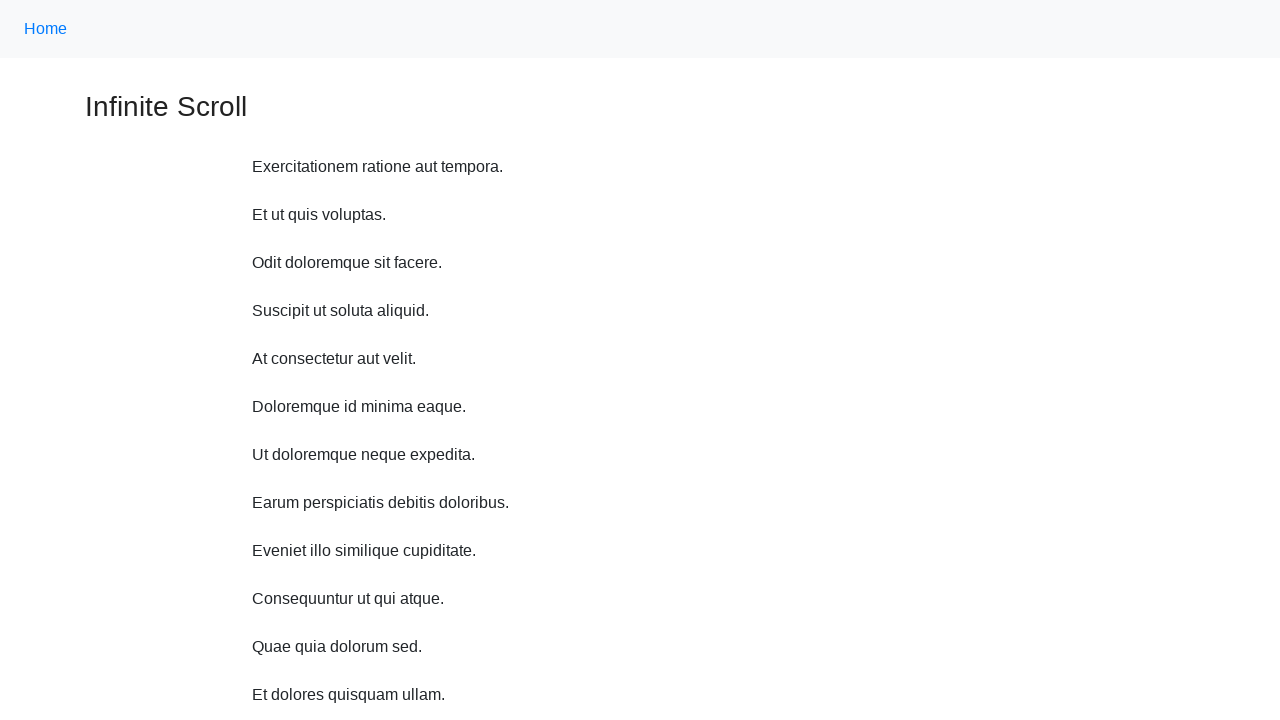

Waited 1 second after scrolling up (iteration 6/10)
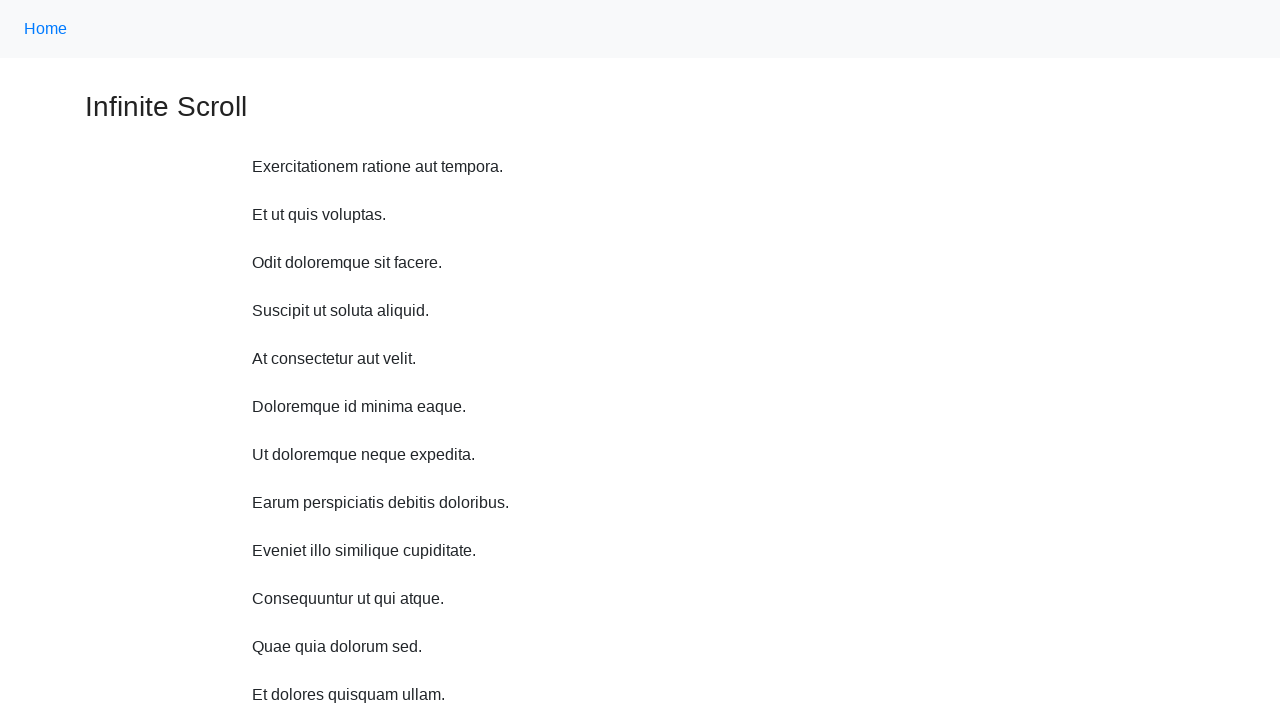

Scrolled up 750 pixels (iteration 7/10)
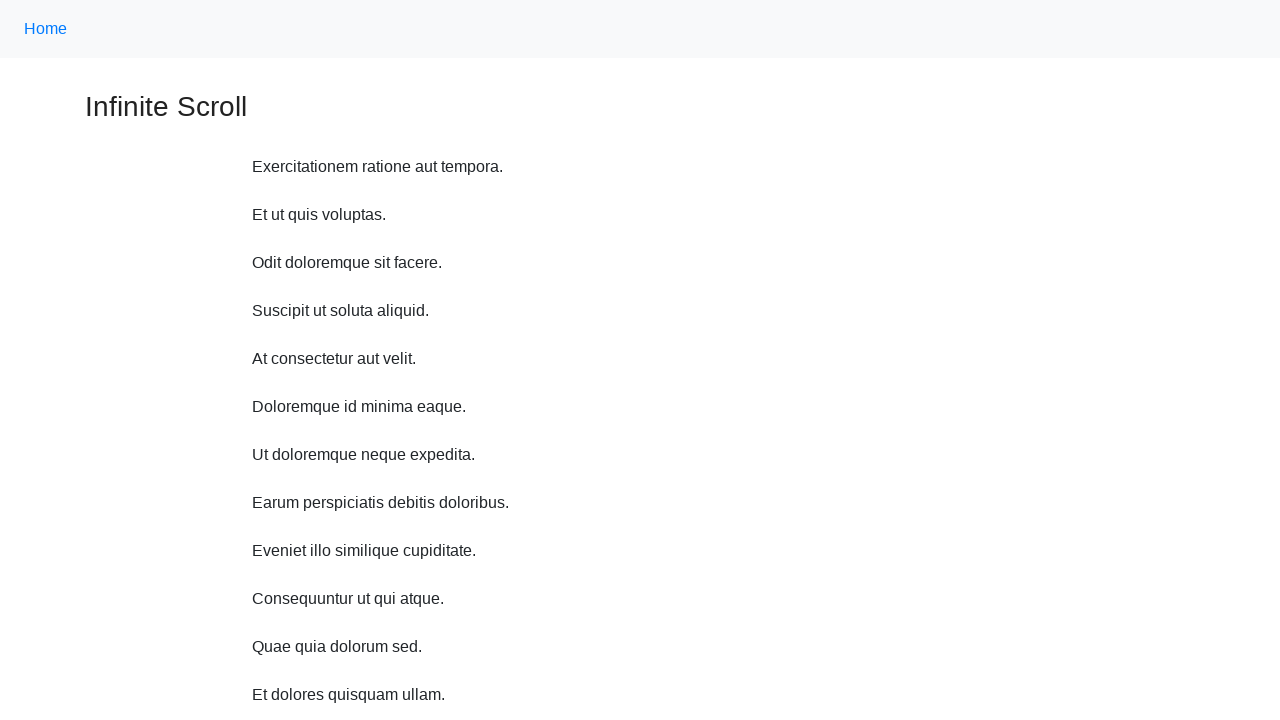

Waited 1 second after scrolling up (iteration 7/10)
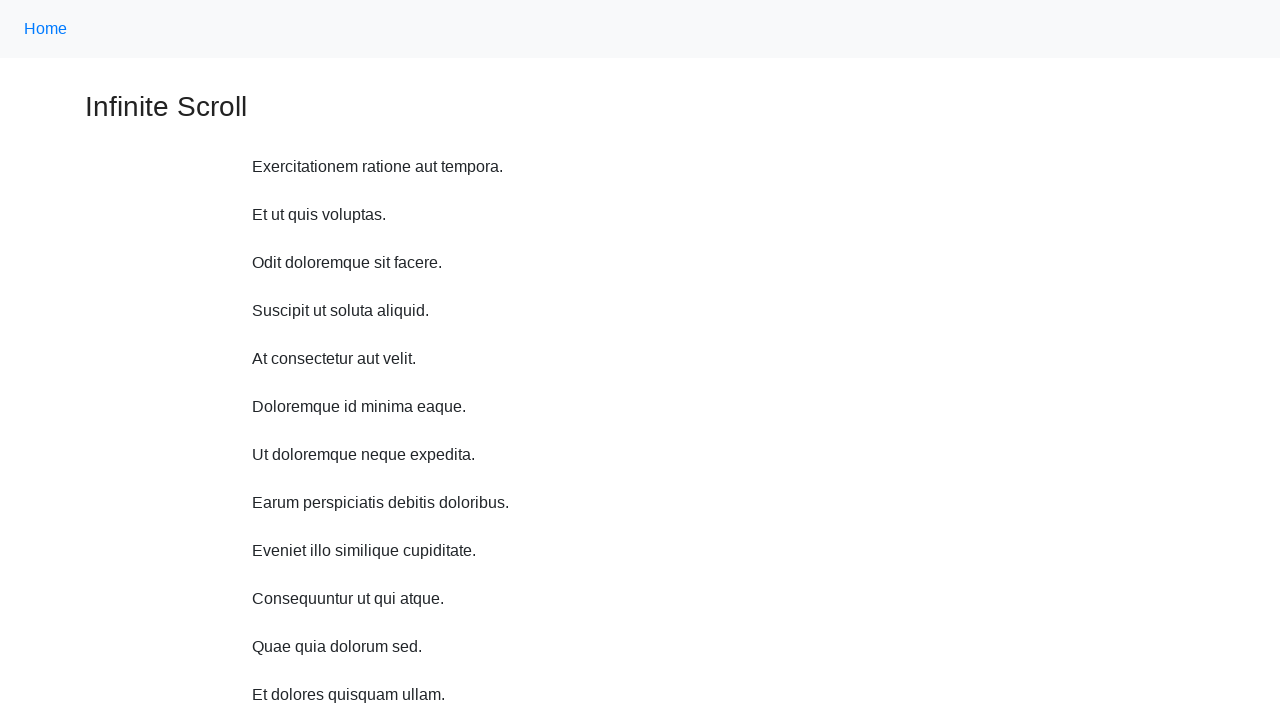

Scrolled up 750 pixels (iteration 8/10)
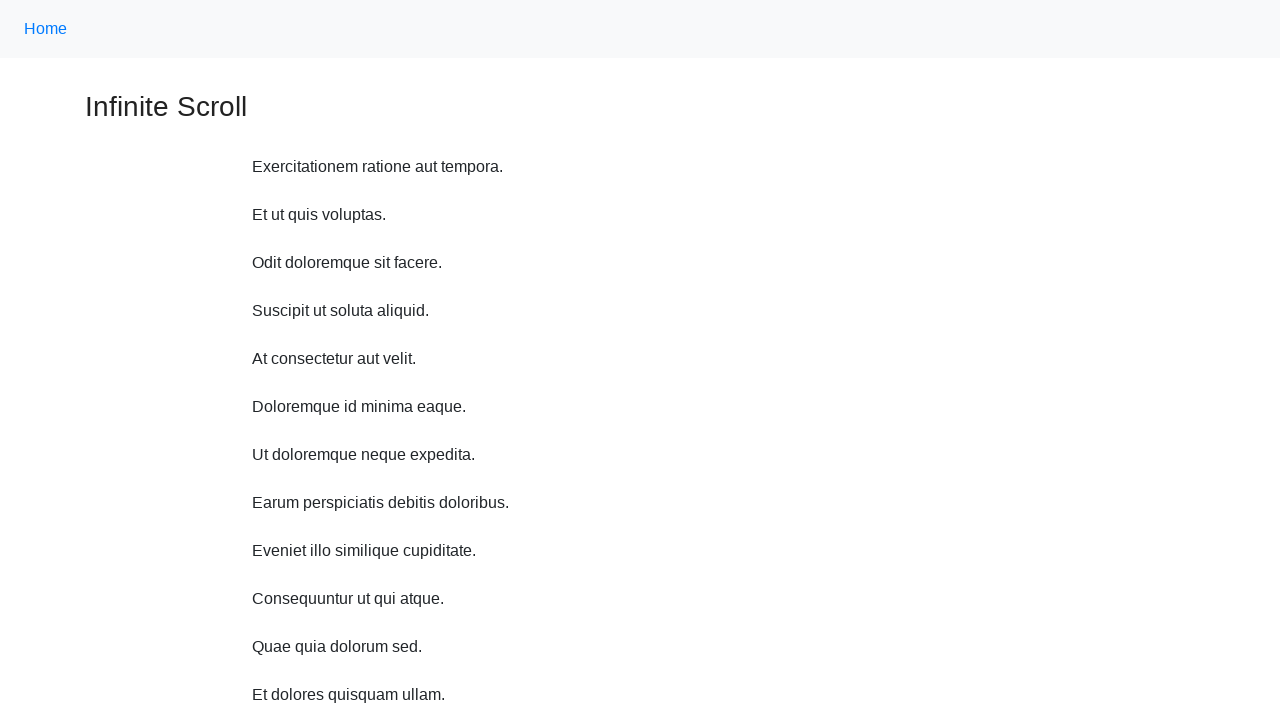

Waited 1 second after scrolling up (iteration 8/10)
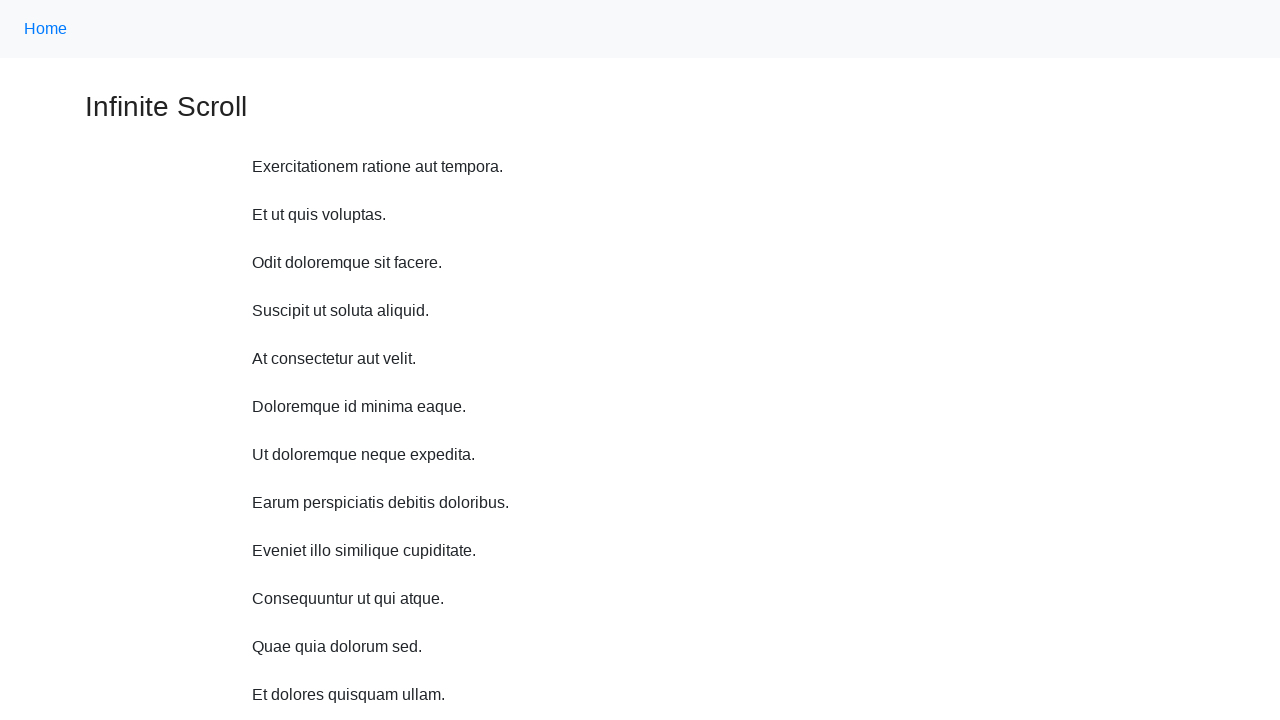

Scrolled up 750 pixels (iteration 9/10)
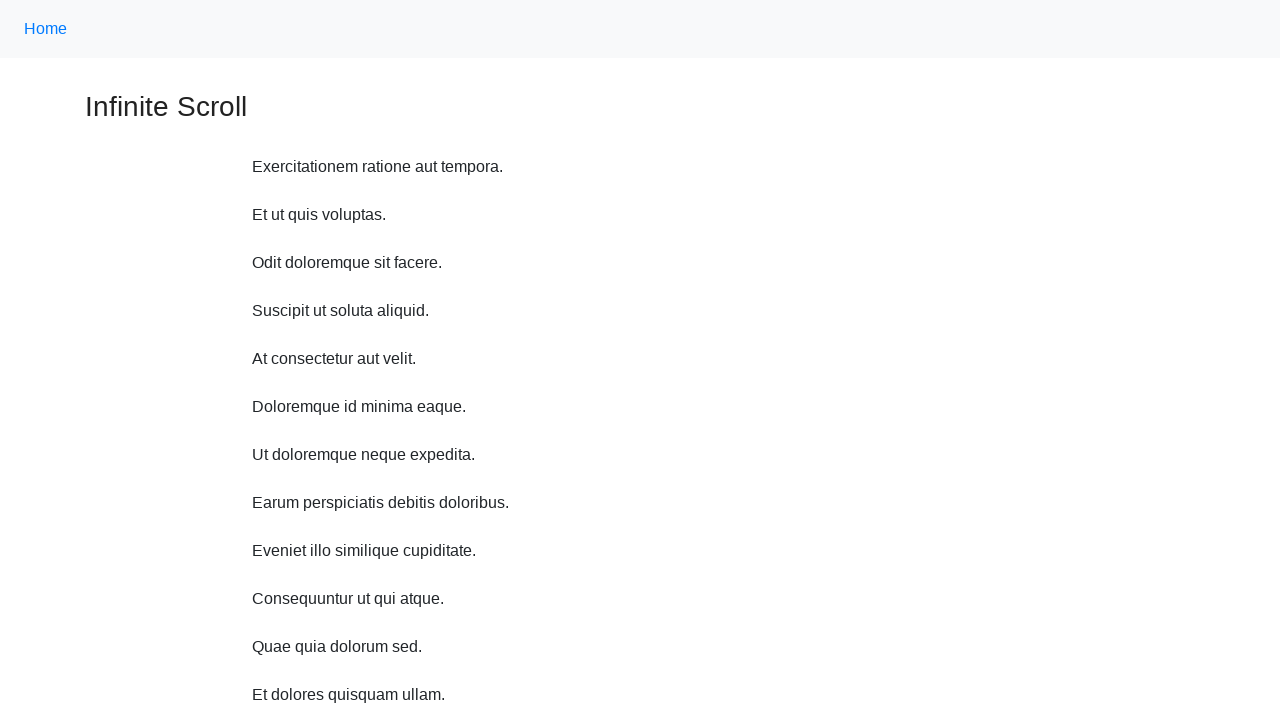

Waited 1 second after scrolling up (iteration 9/10)
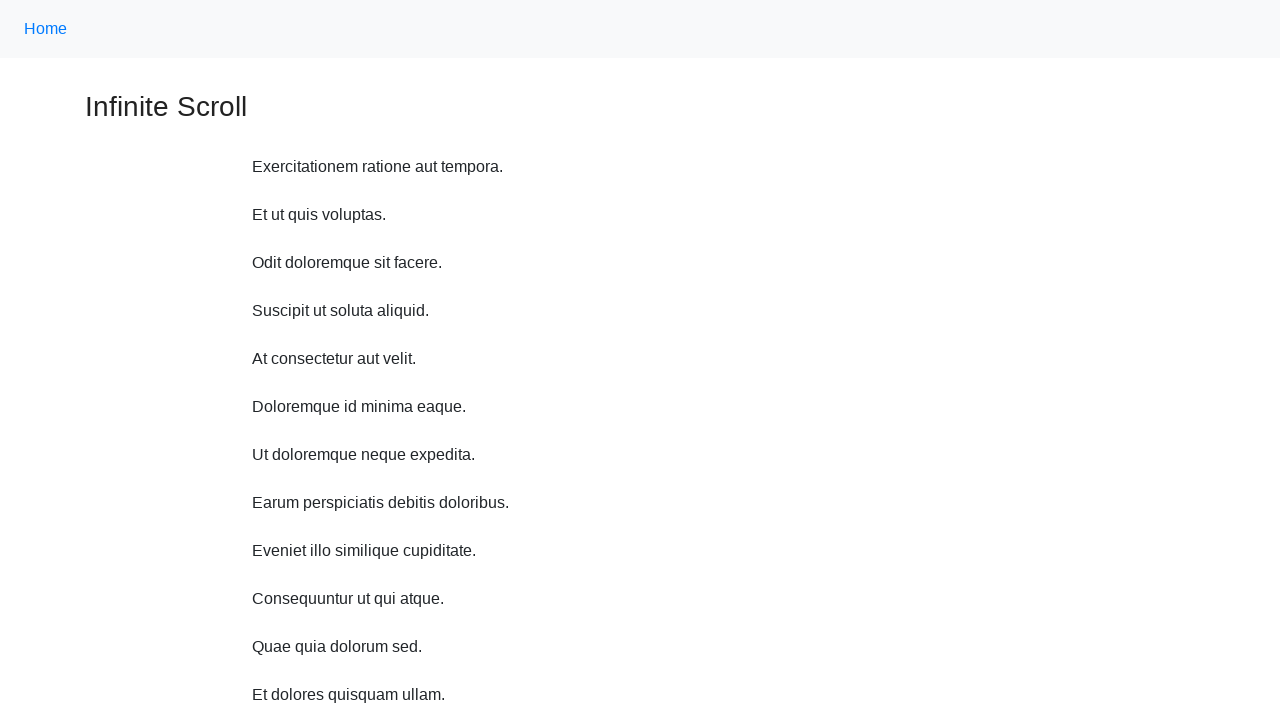

Scrolled up 750 pixels (iteration 10/10)
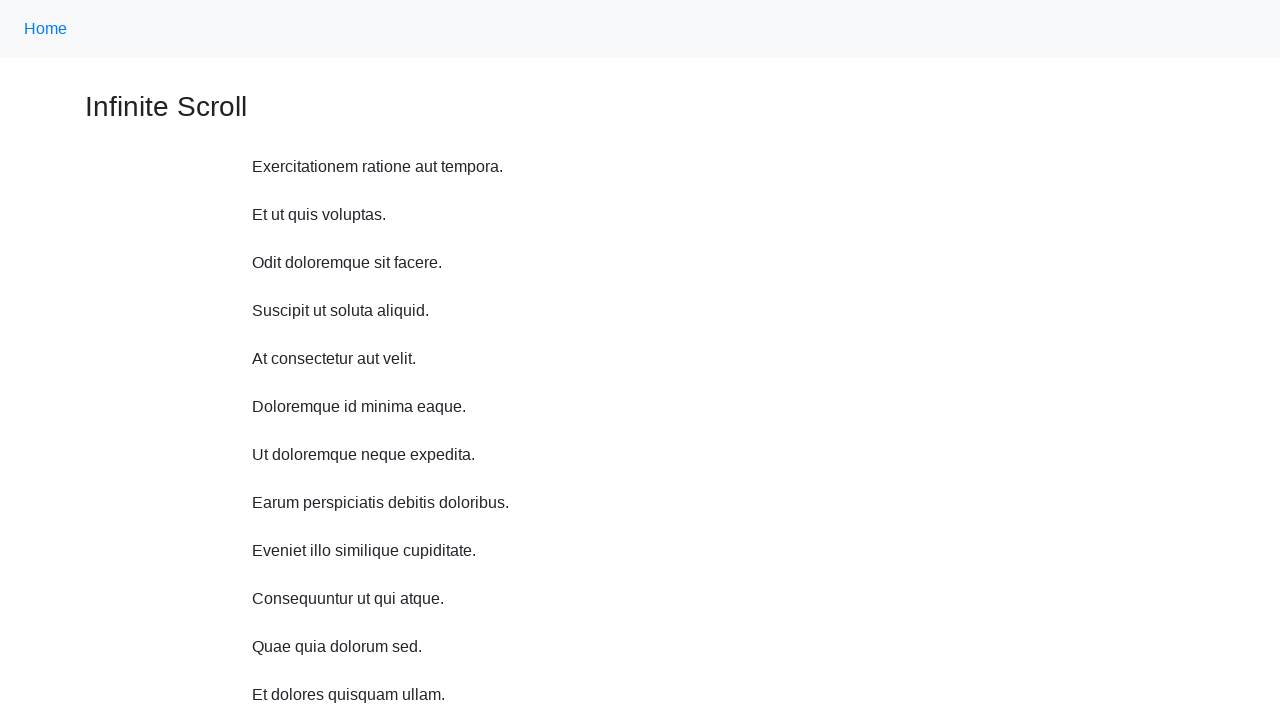

Waited 1 second after scrolling up (iteration 10/10)
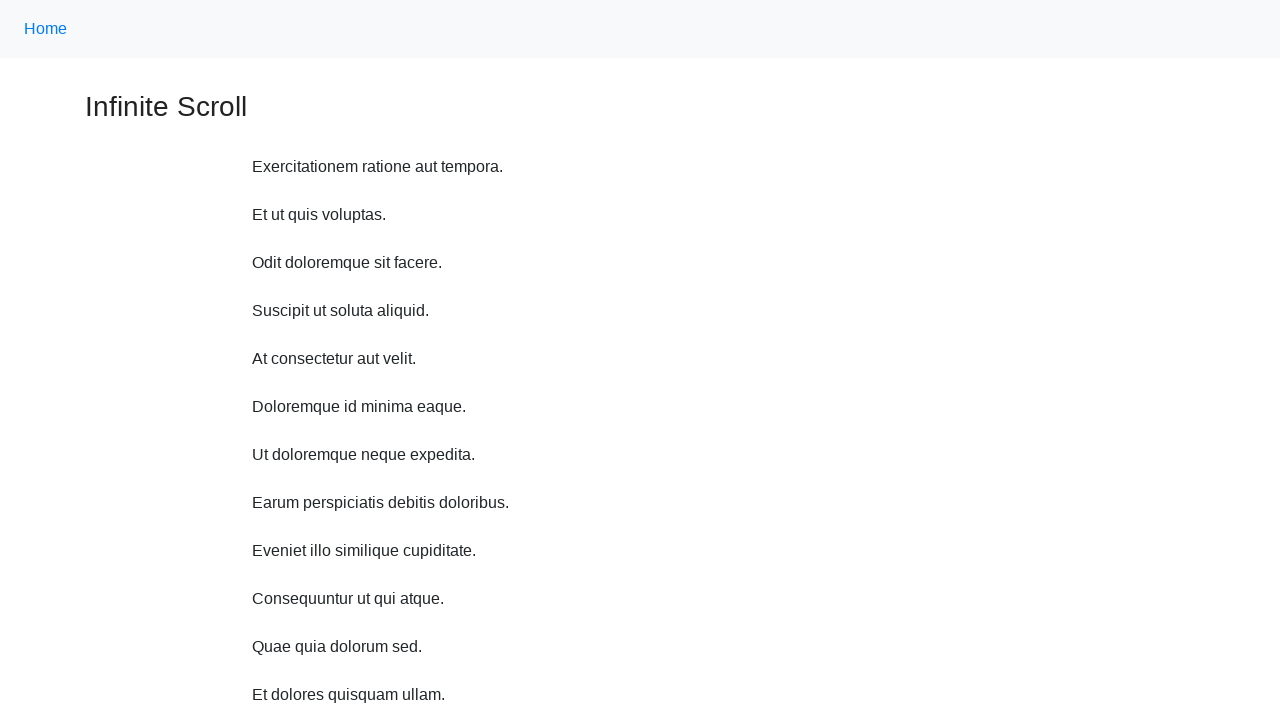

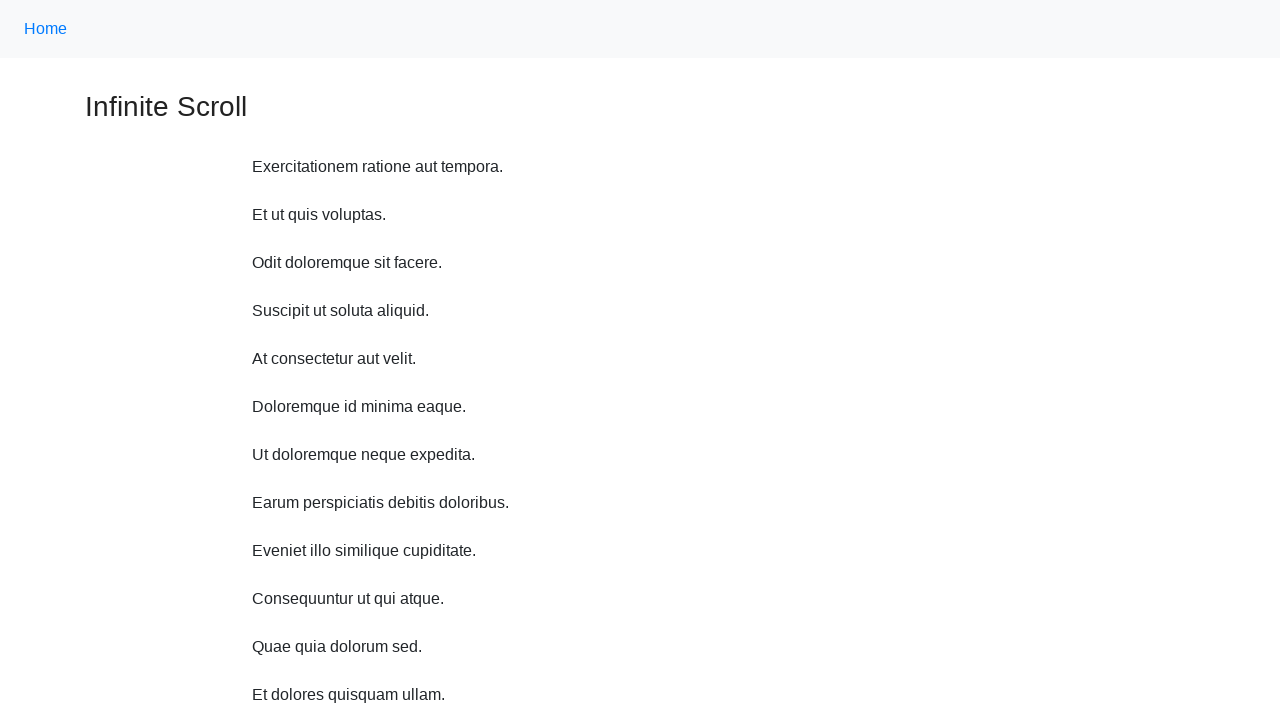